Tests infinite scroll functionality by scrolling 750 pixels down 10 times, then scrolling 750 pixels up 10 times using JavaScript execution.

Starting URL: https://practice.cydeo.com/infinite_scroll

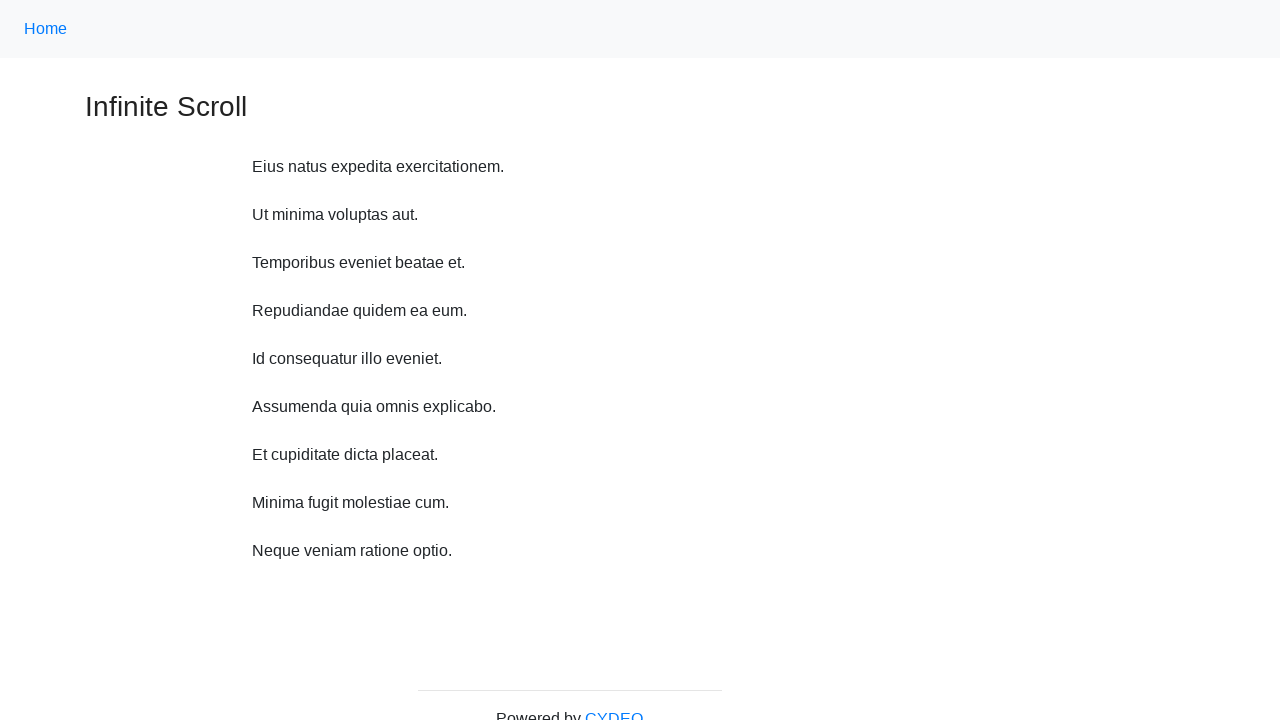

Scrolled down 750 pixels (iteration 1/10)
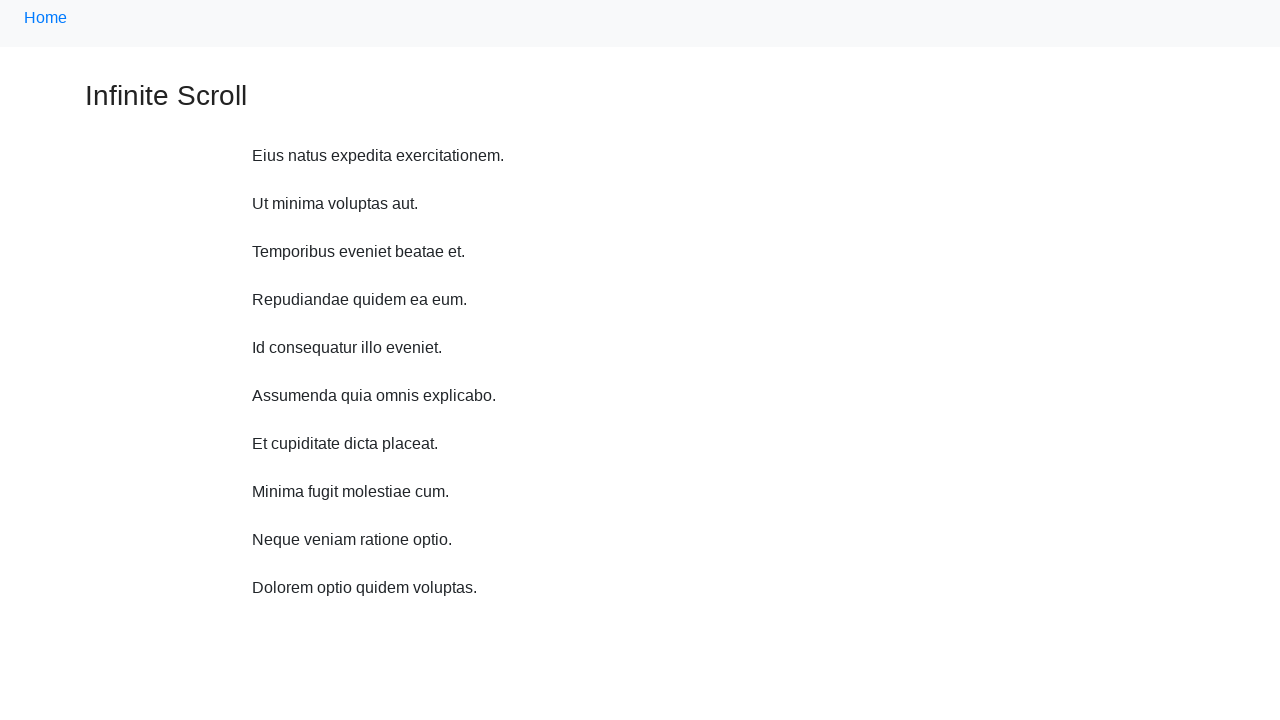

Waited 300ms for content to load after scroll down (iteration 1/10)
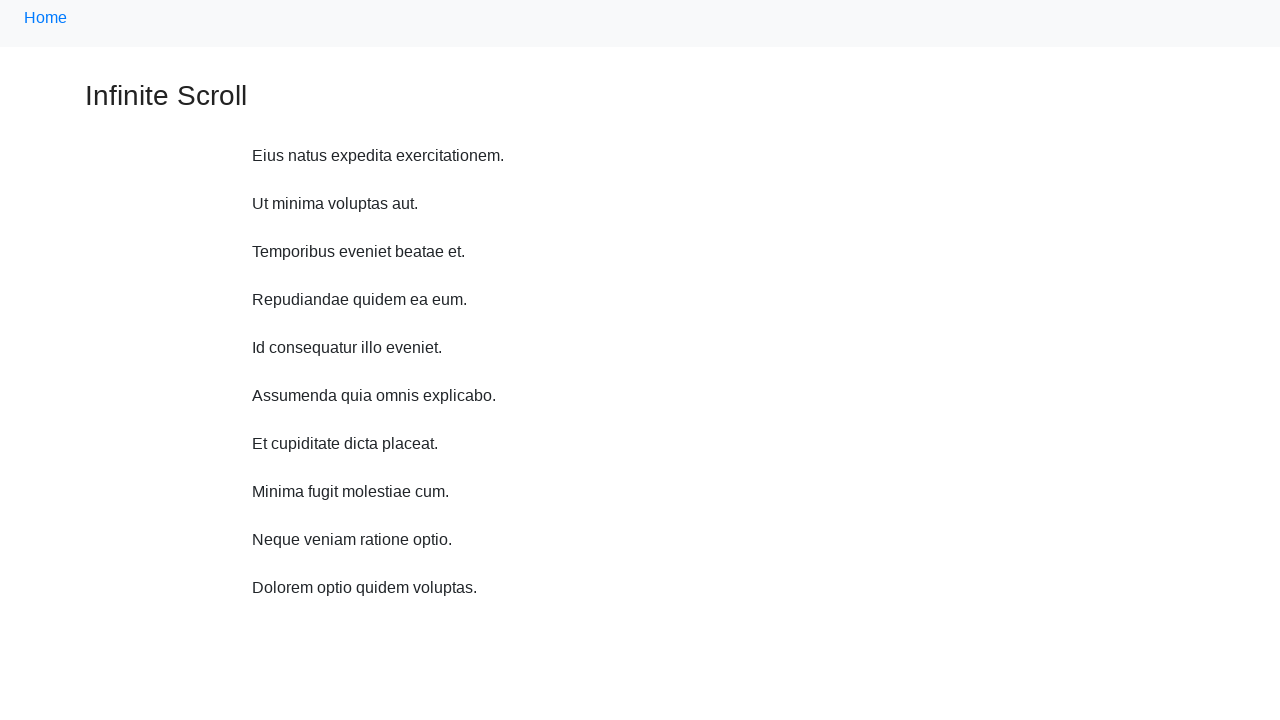

Scrolled down 750 pixels (iteration 2/10)
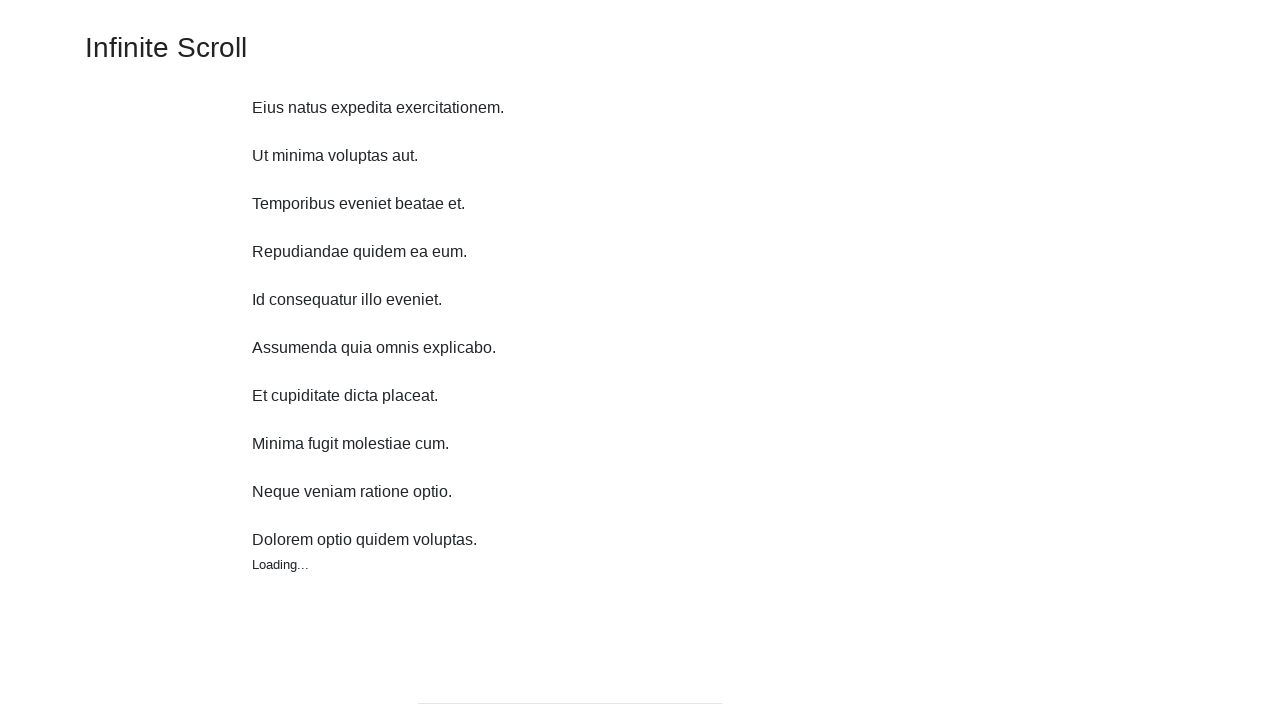

Waited 300ms for content to load after scroll down (iteration 2/10)
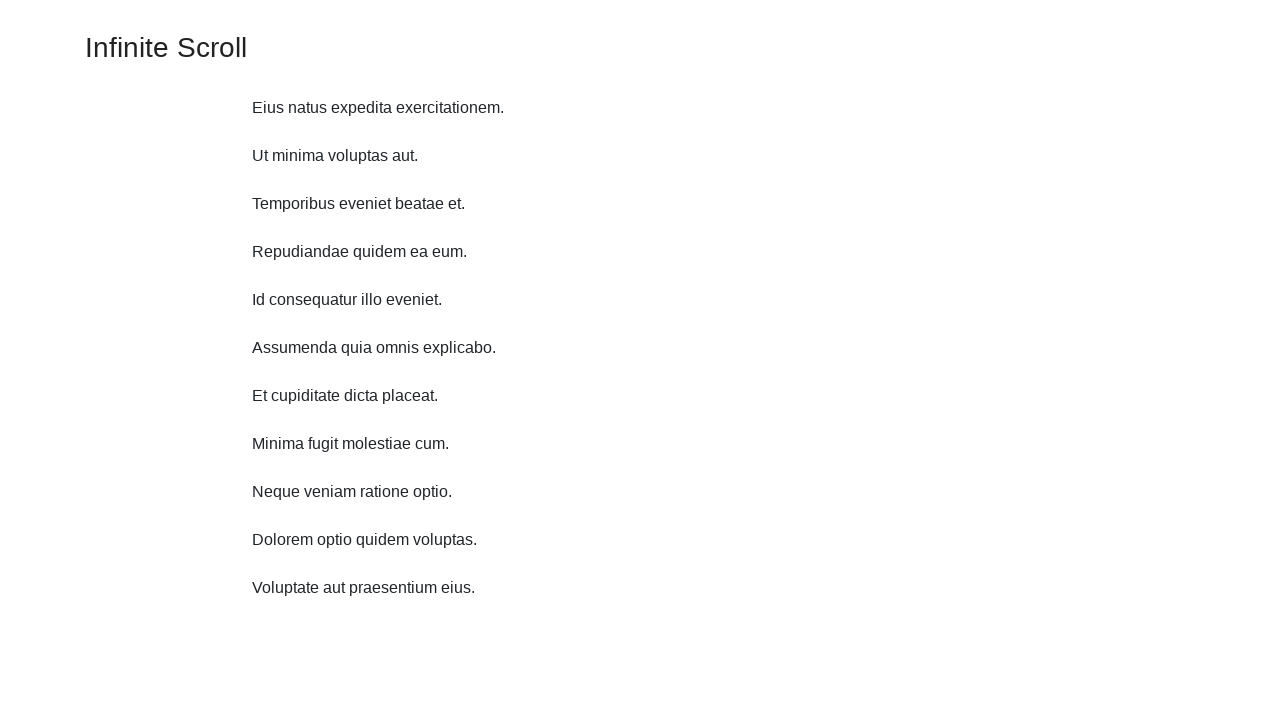

Scrolled down 750 pixels (iteration 3/10)
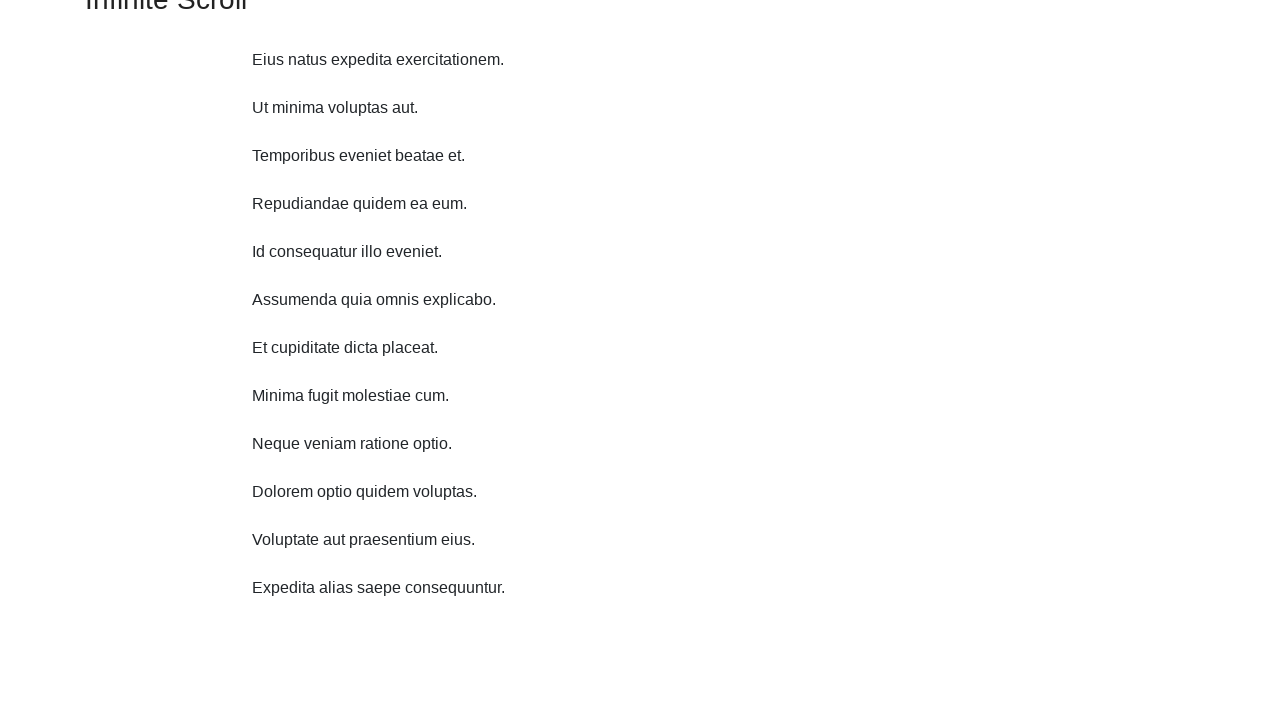

Waited 300ms for content to load after scroll down (iteration 3/10)
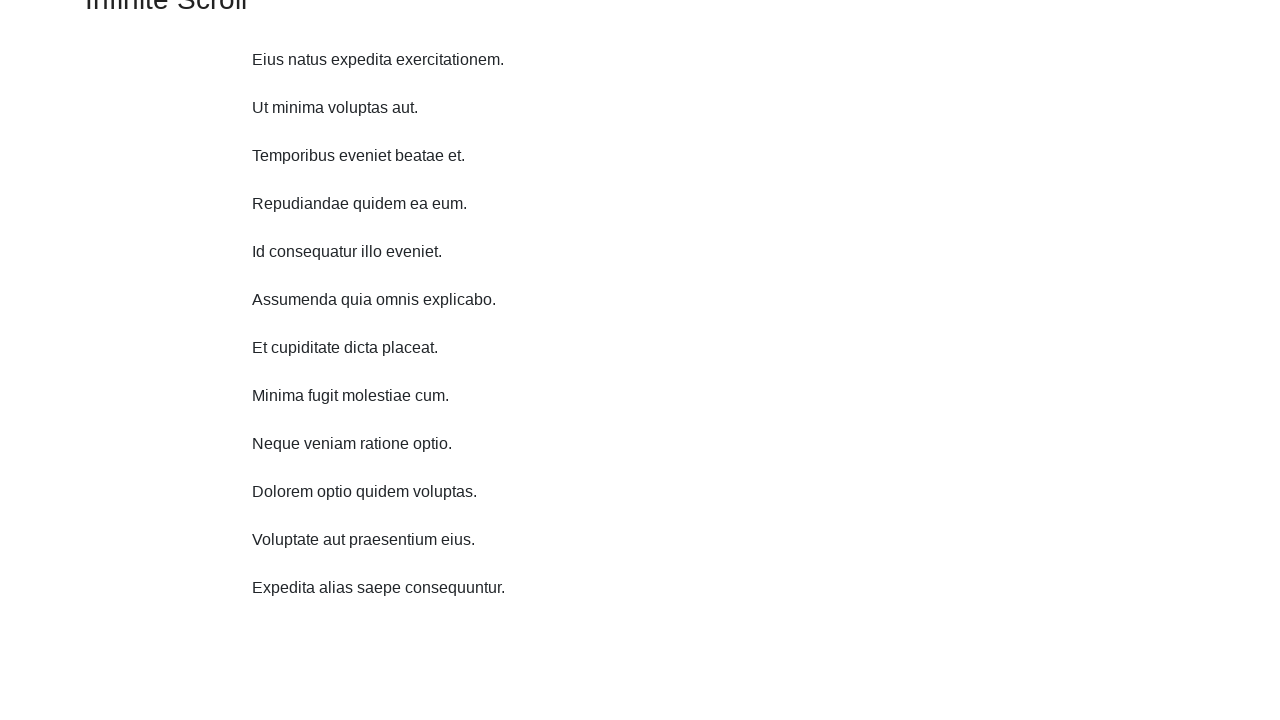

Scrolled down 750 pixels (iteration 4/10)
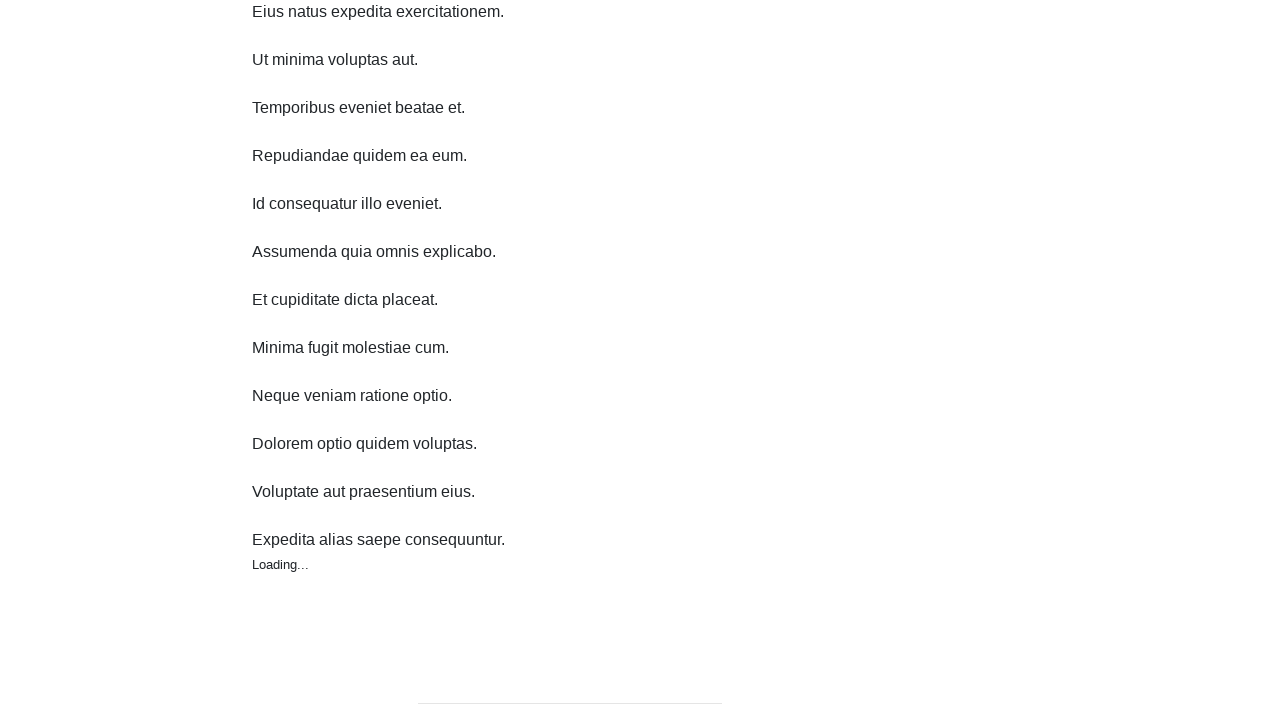

Waited 300ms for content to load after scroll down (iteration 4/10)
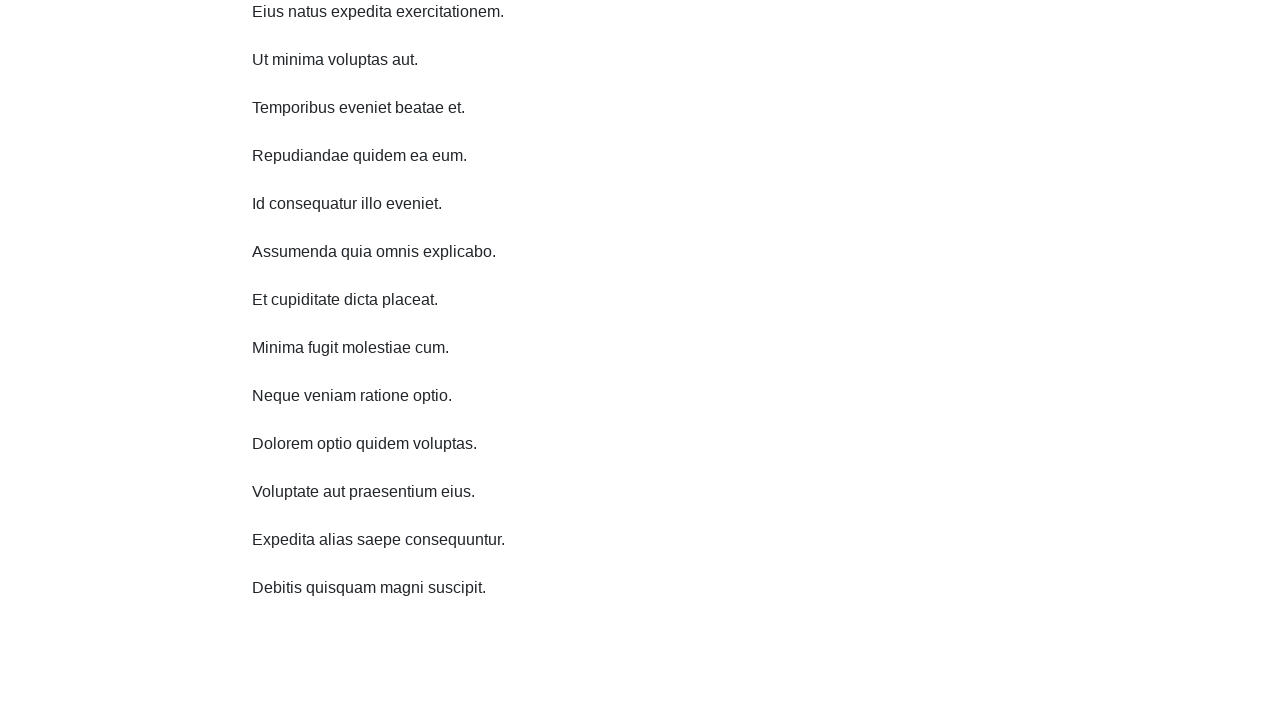

Scrolled down 750 pixels (iteration 5/10)
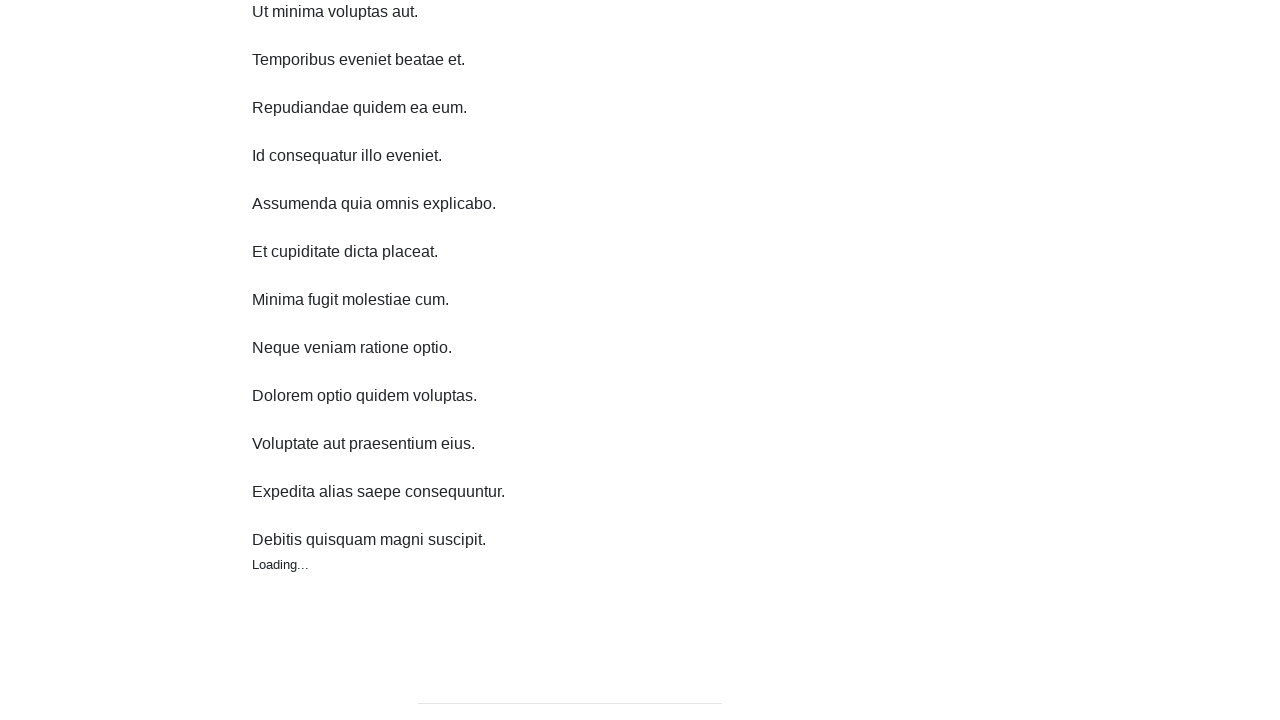

Waited 300ms for content to load after scroll down (iteration 5/10)
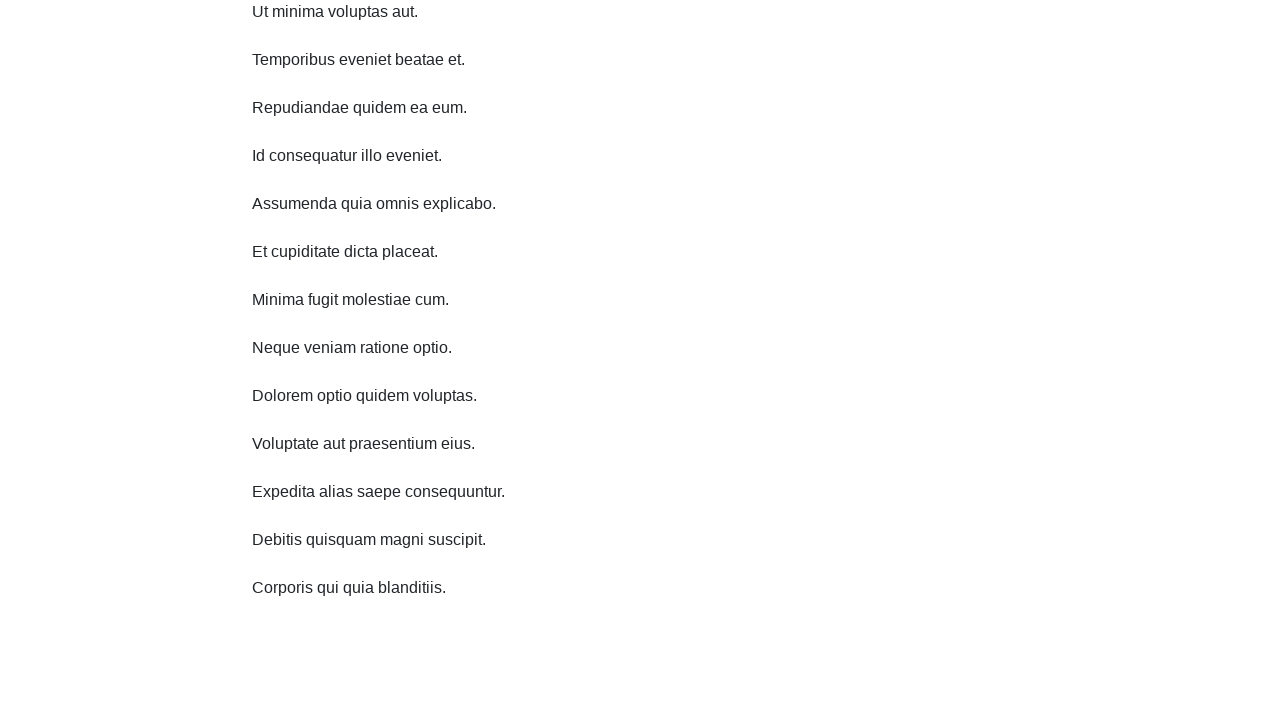

Scrolled down 750 pixels (iteration 6/10)
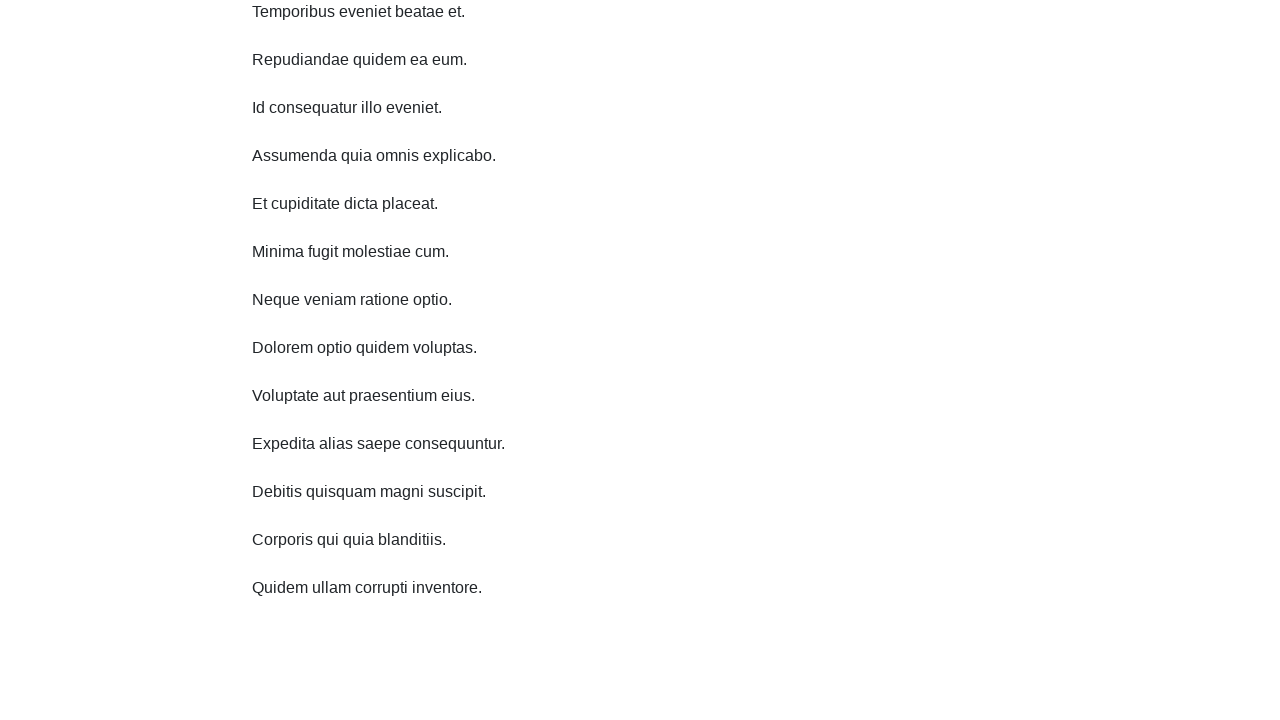

Waited 300ms for content to load after scroll down (iteration 6/10)
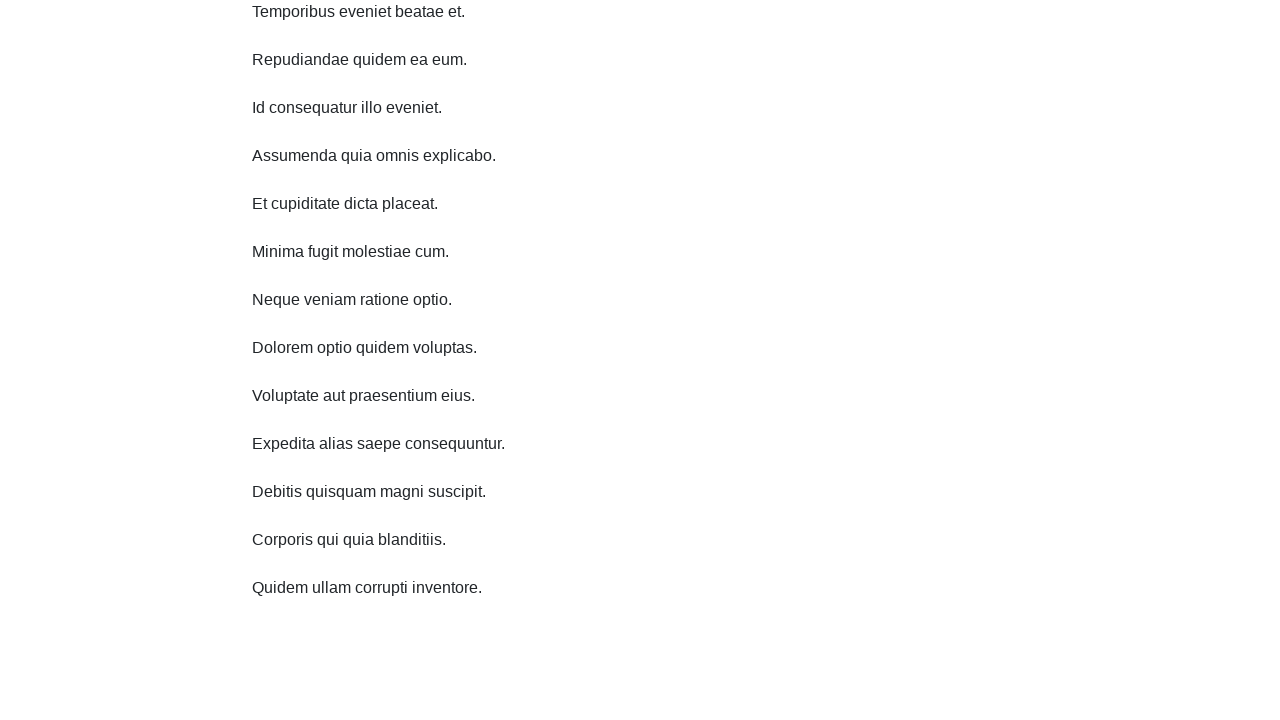

Scrolled down 750 pixels (iteration 7/10)
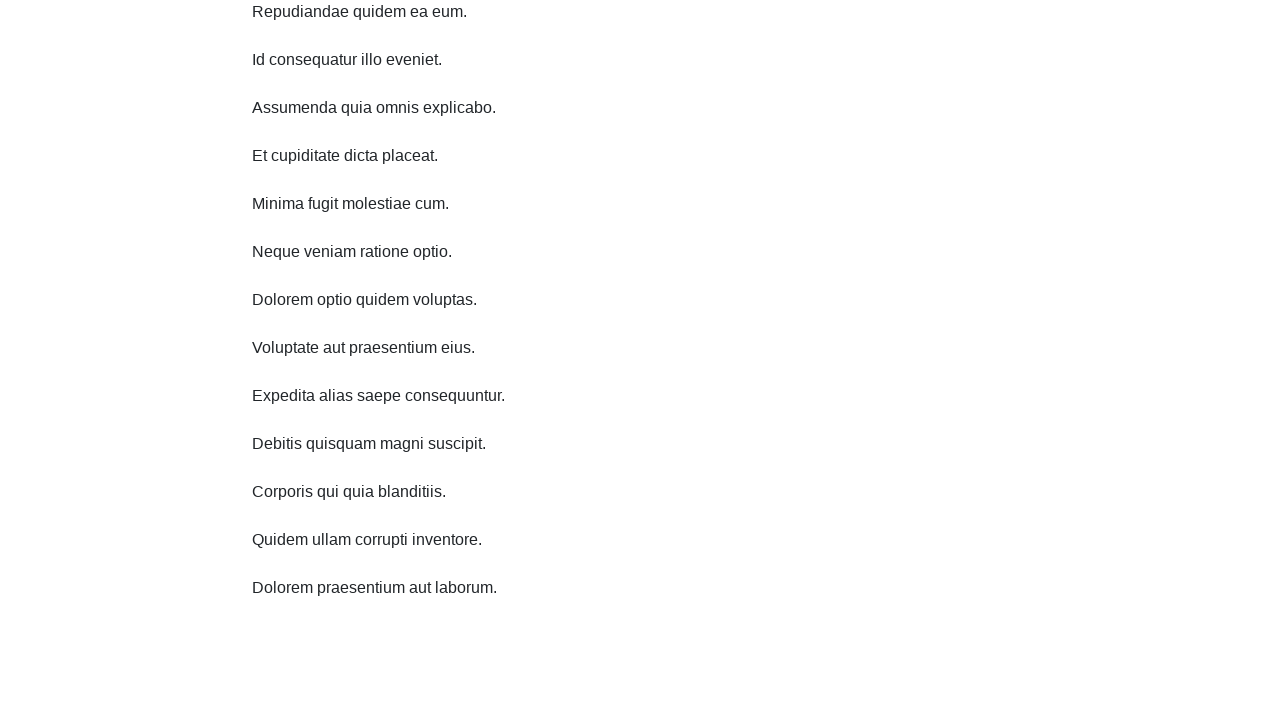

Waited 300ms for content to load after scroll down (iteration 7/10)
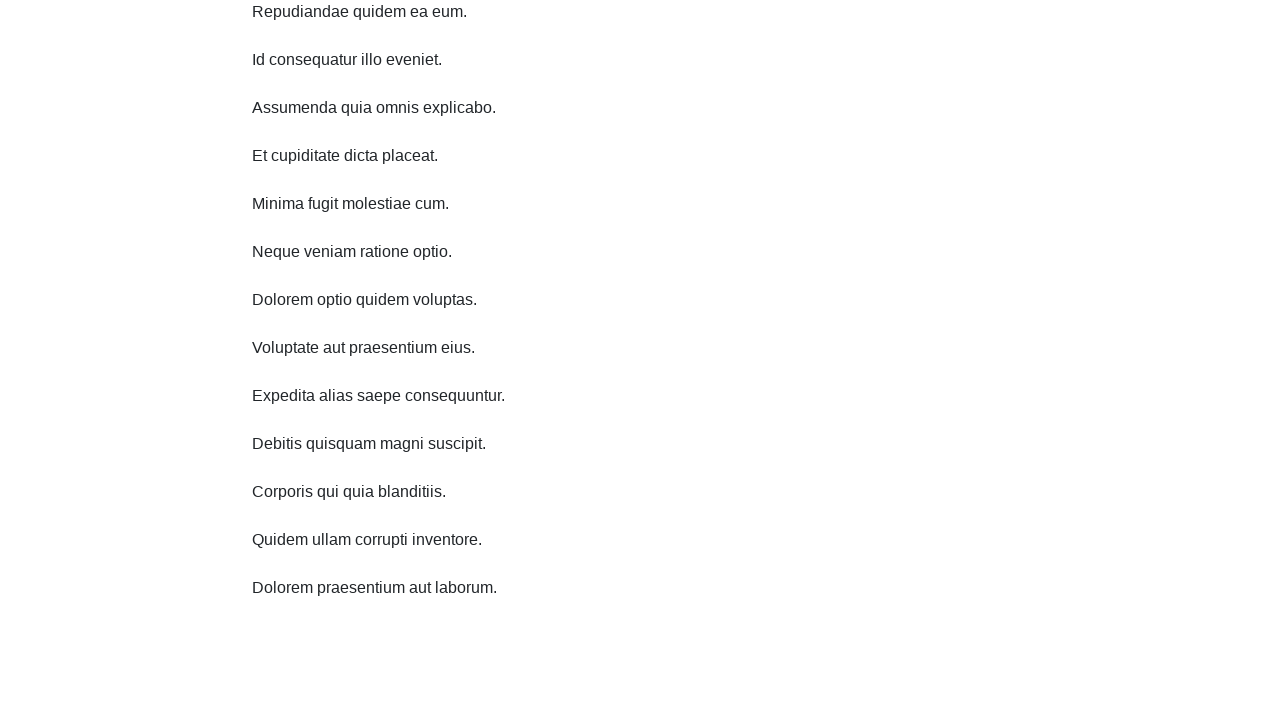

Scrolled down 750 pixels (iteration 8/10)
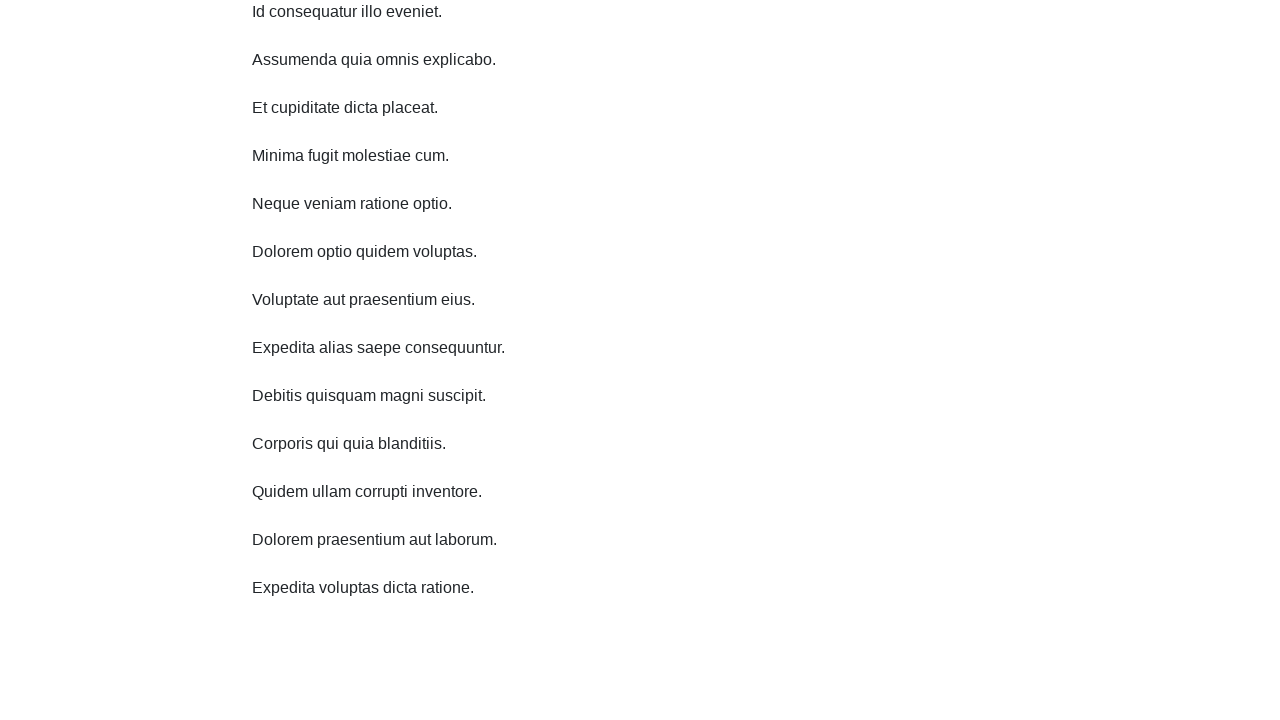

Waited 300ms for content to load after scroll down (iteration 8/10)
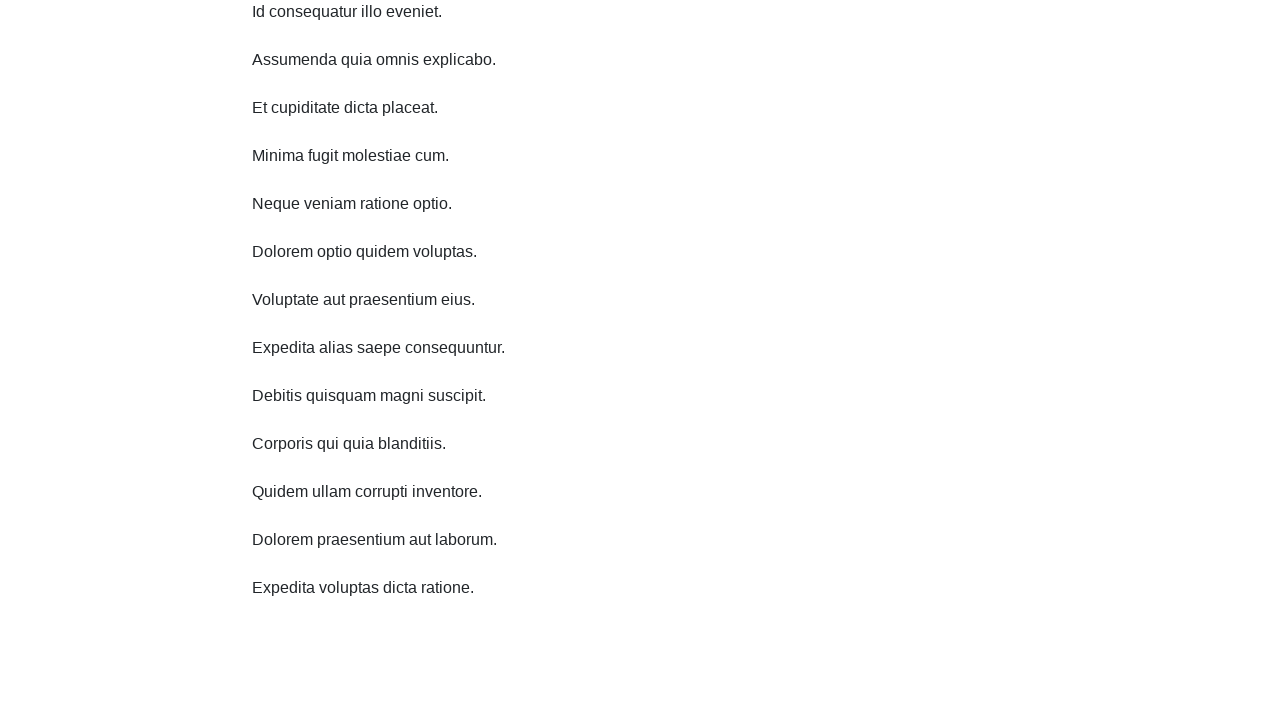

Scrolled down 750 pixels (iteration 9/10)
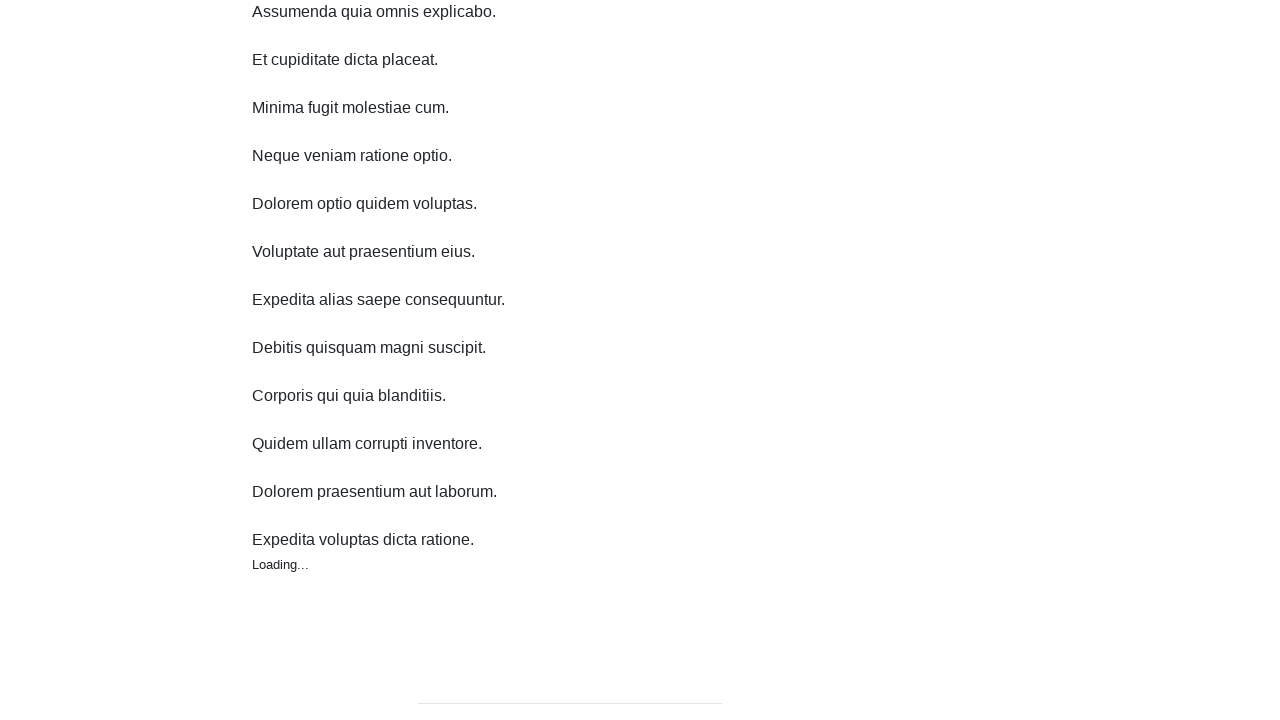

Waited 300ms for content to load after scroll down (iteration 9/10)
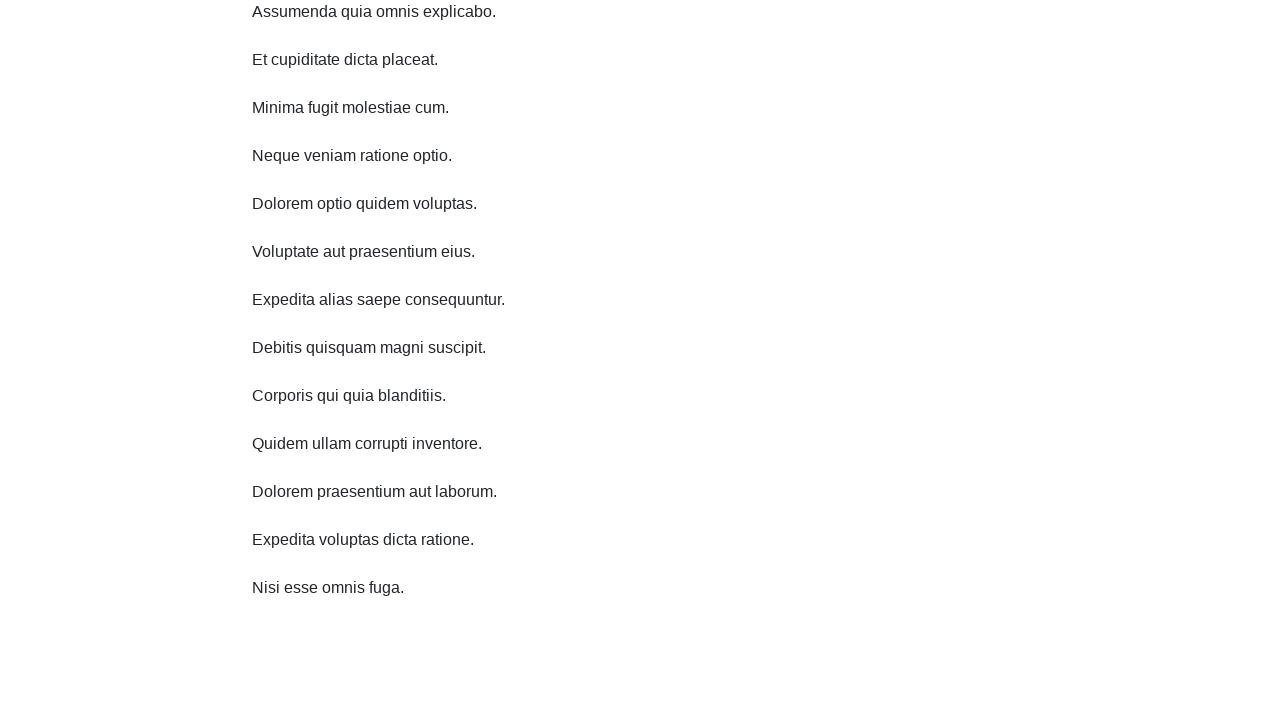

Scrolled down 750 pixels (iteration 10/10)
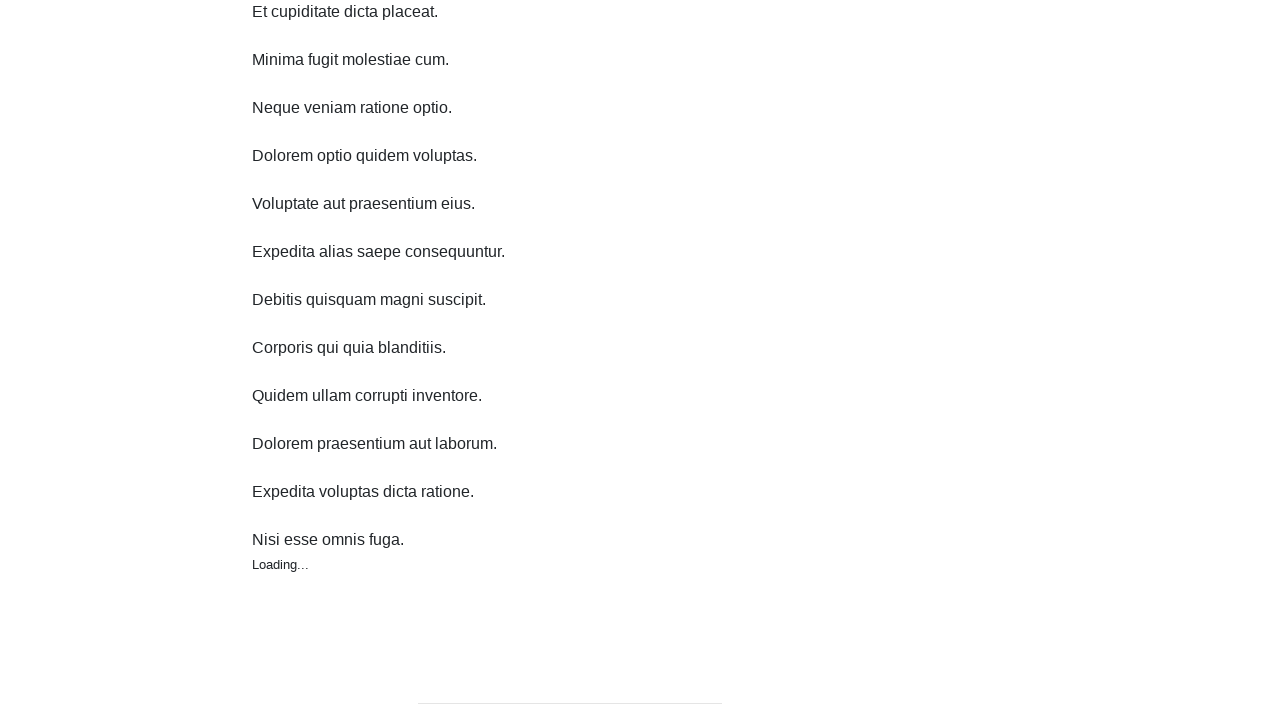

Waited 300ms for content to load after scroll down (iteration 10/10)
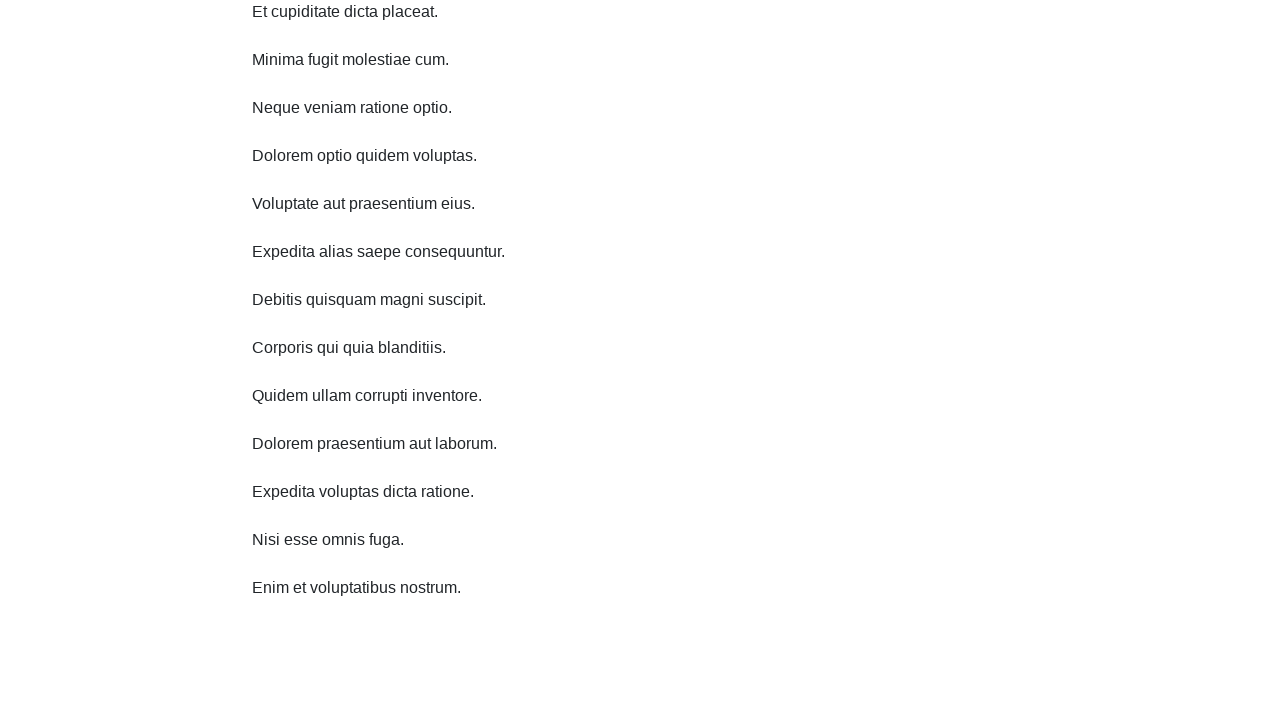

Scrolled up 750 pixels (iteration 1/10)
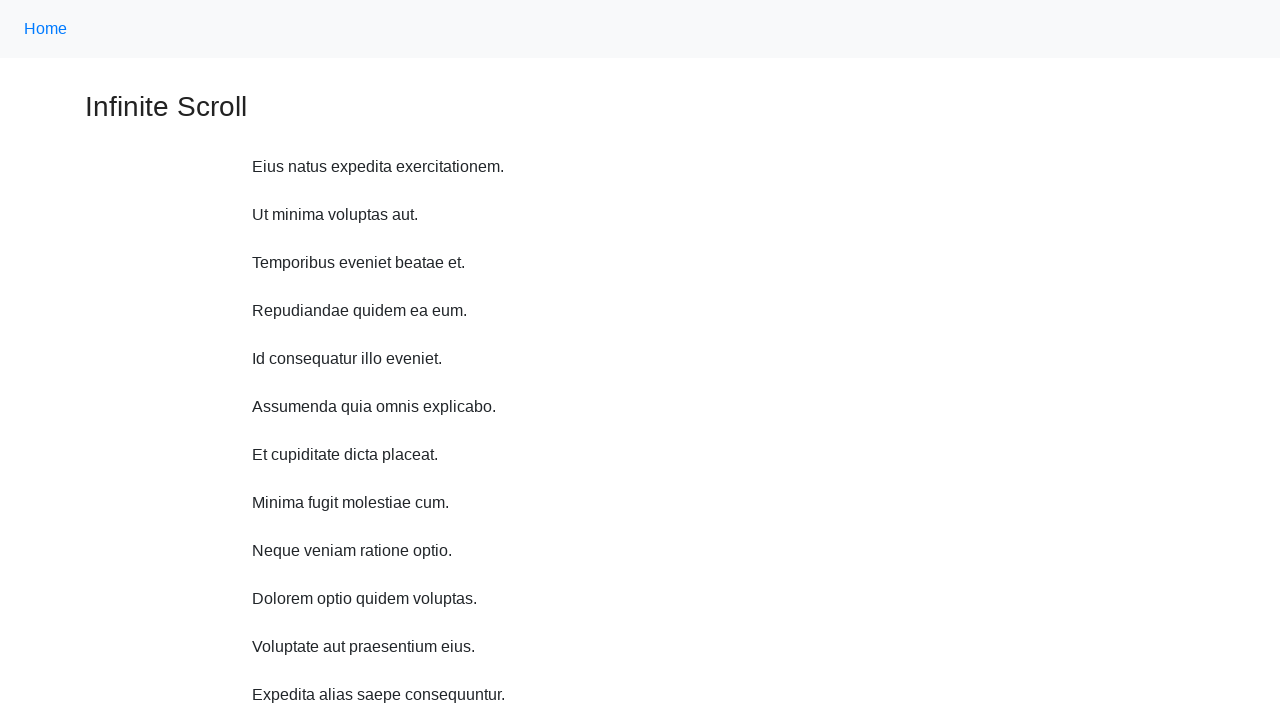

Waited 300ms between scroll up actions (iteration 1/10)
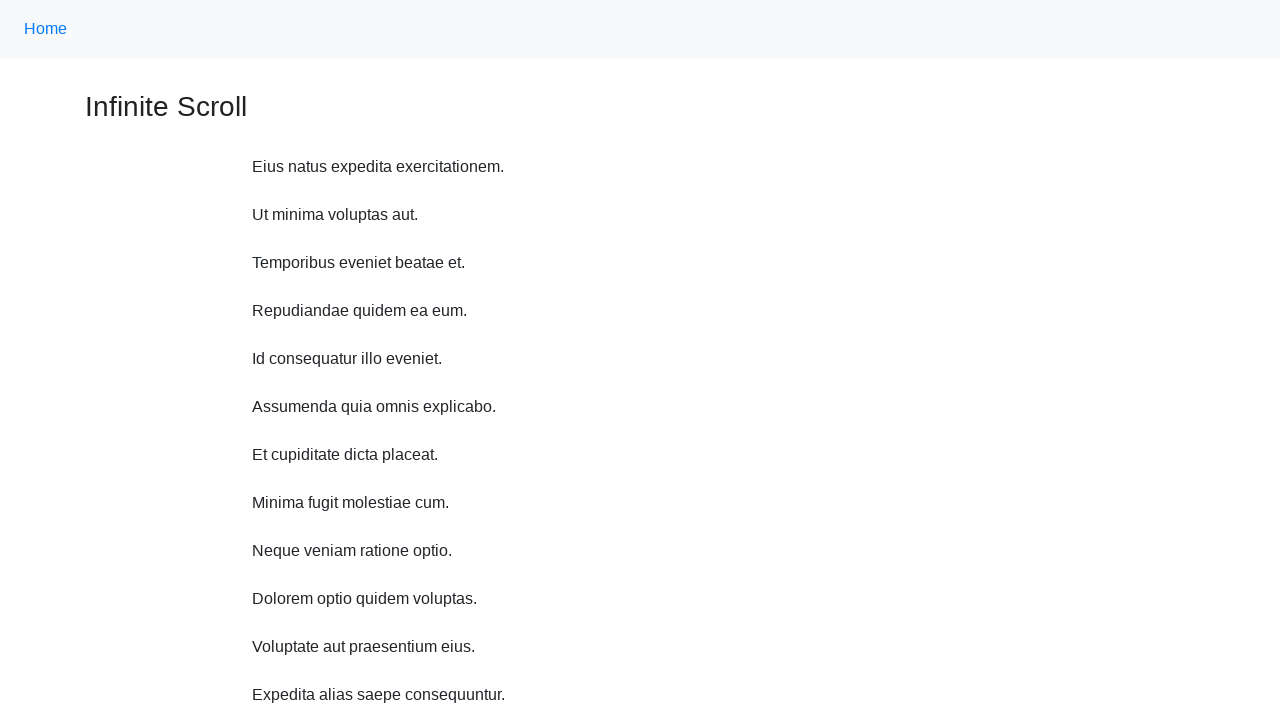

Scrolled up 750 pixels (iteration 2/10)
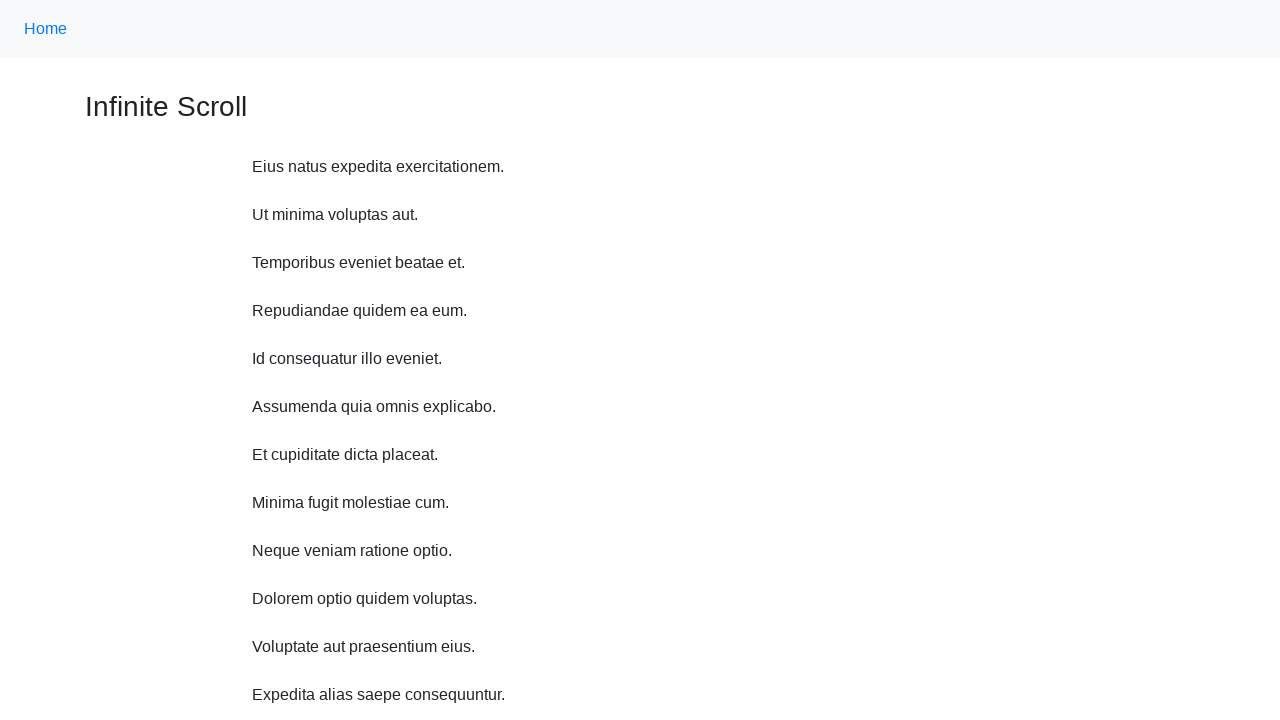

Waited 300ms between scroll up actions (iteration 2/10)
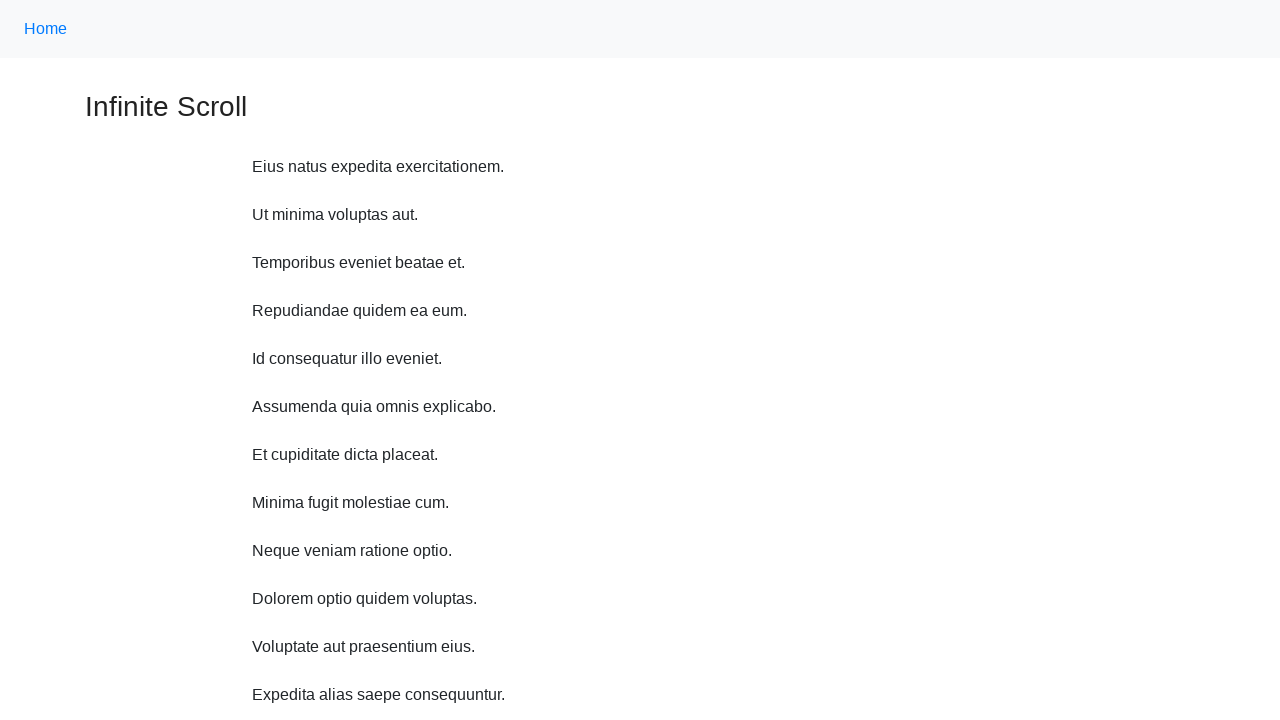

Scrolled up 750 pixels (iteration 3/10)
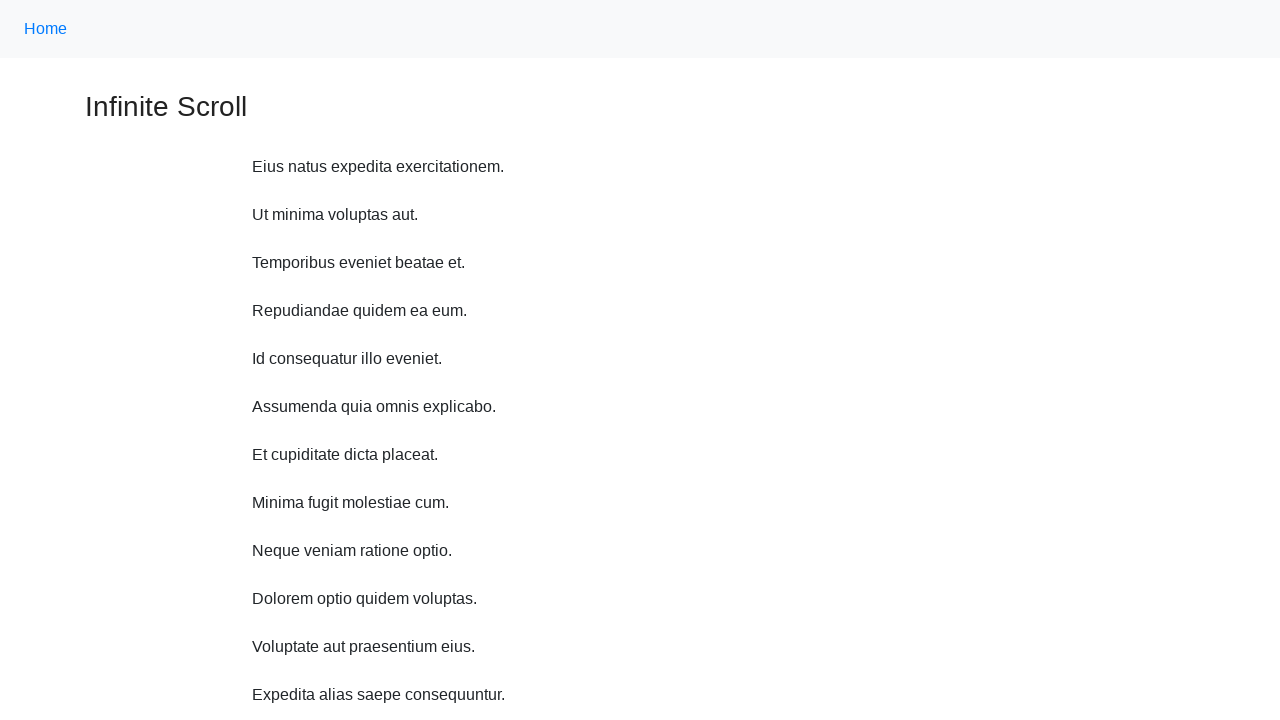

Waited 300ms between scroll up actions (iteration 3/10)
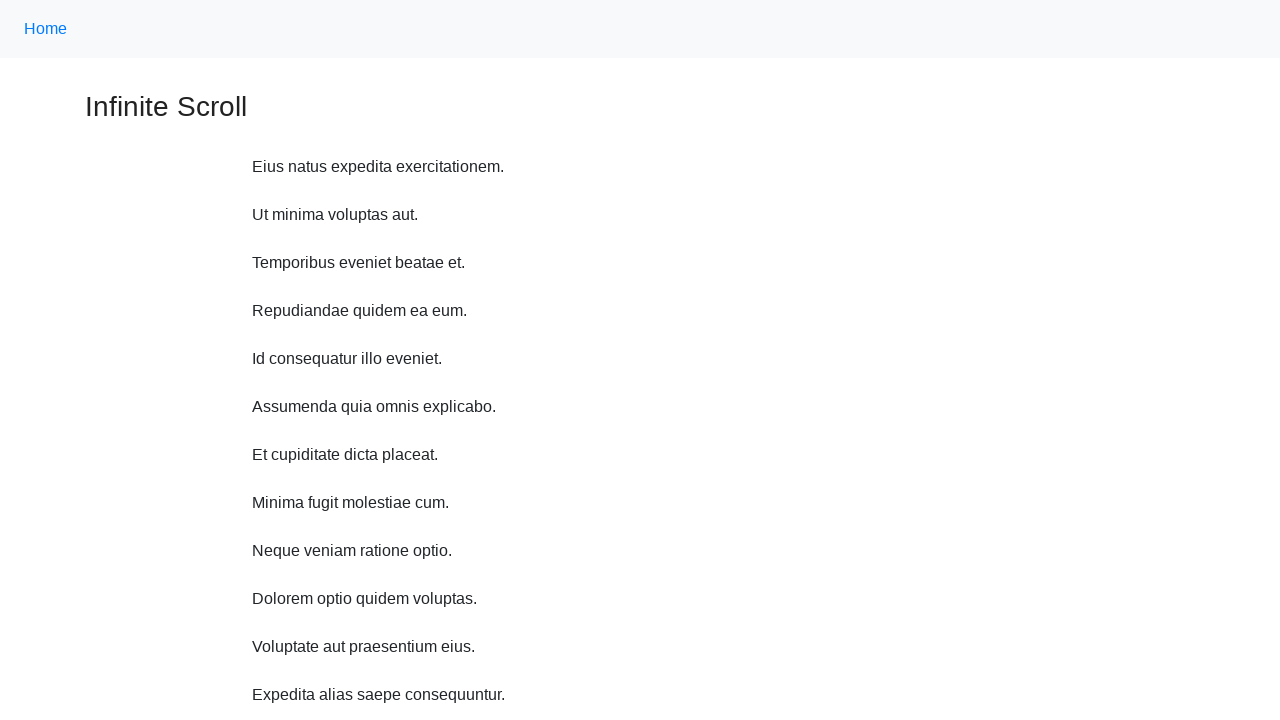

Scrolled up 750 pixels (iteration 4/10)
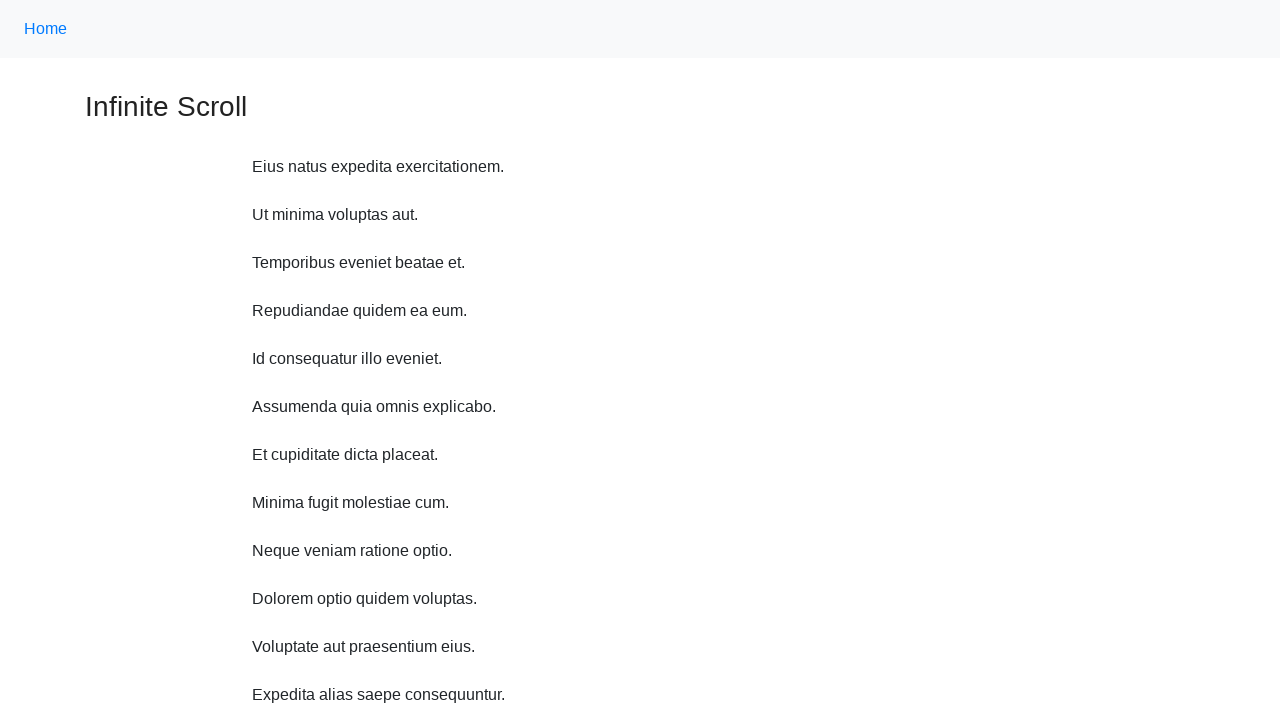

Waited 300ms between scroll up actions (iteration 4/10)
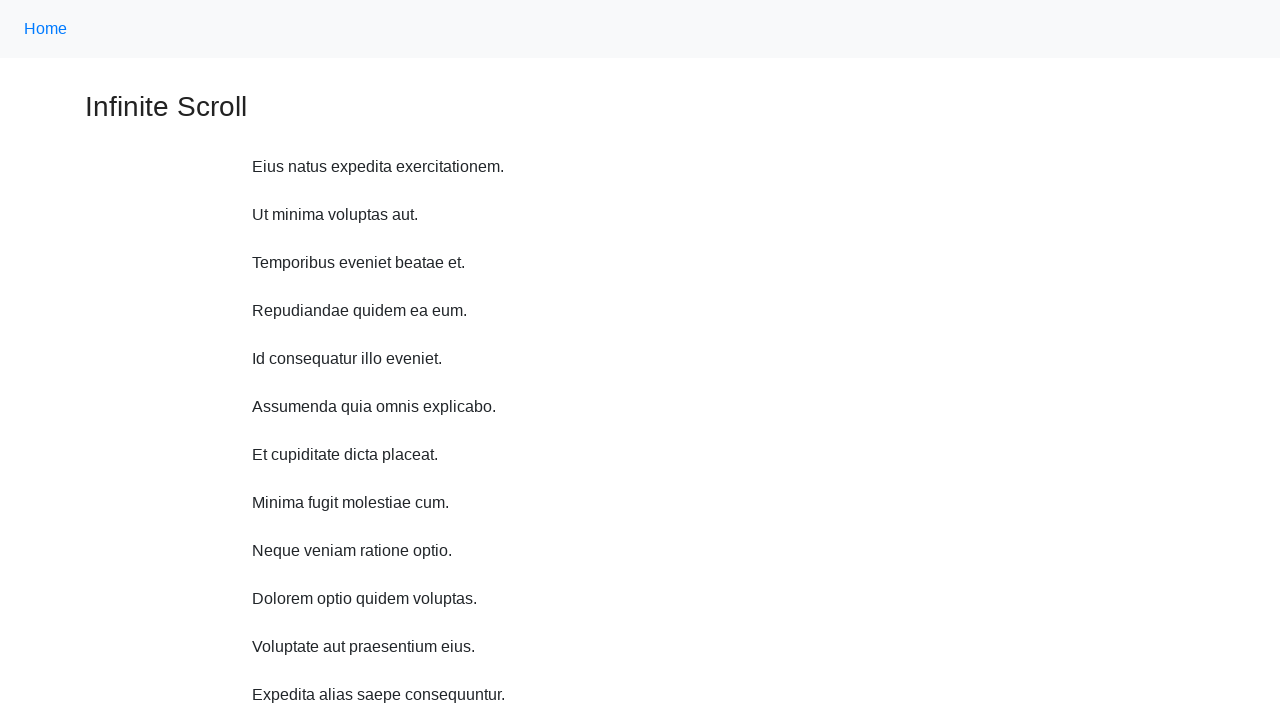

Scrolled up 750 pixels (iteration 5/10)
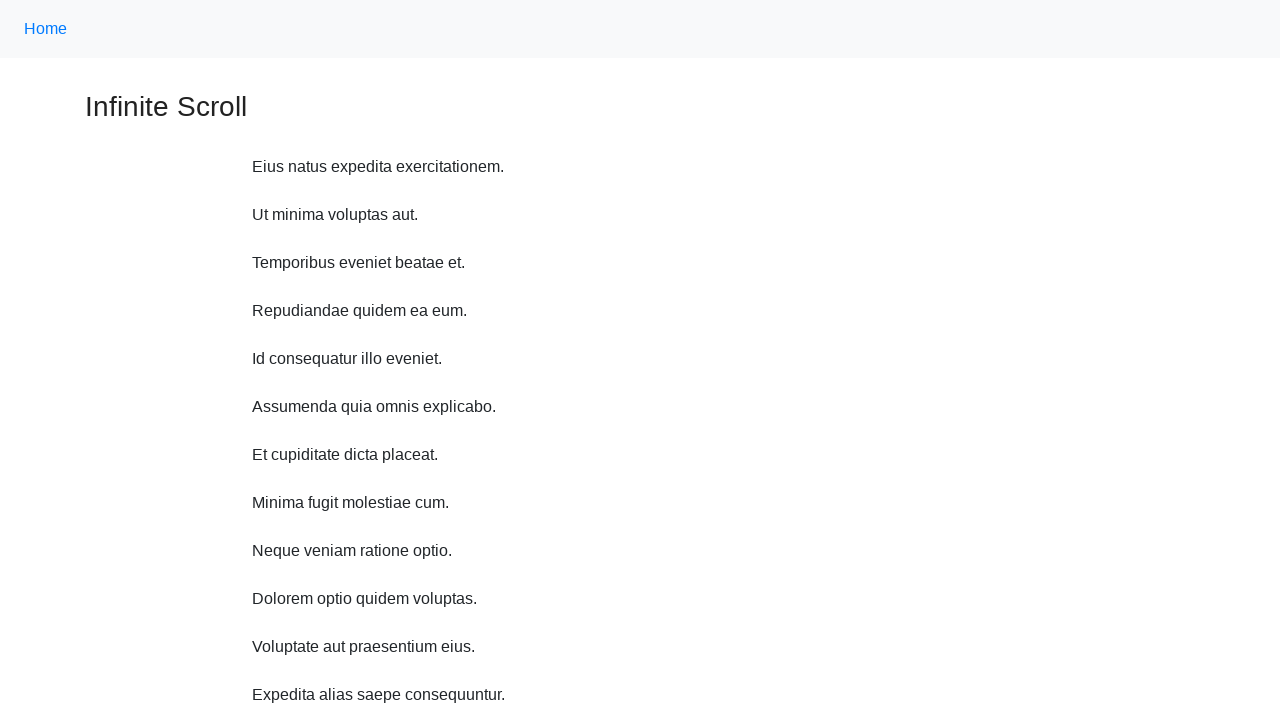

Waited 300ms between scroll up actions (iteration 5/10)
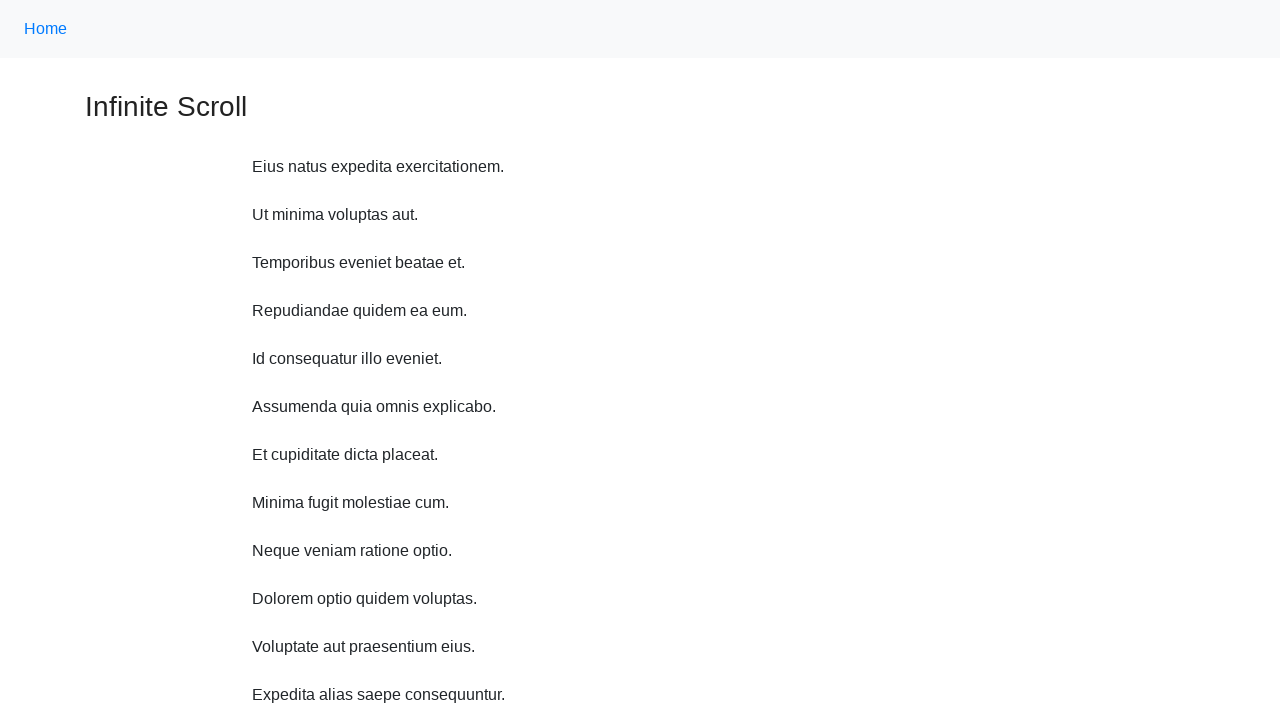

Scrolled up 750 pixels (iteration 6/10)
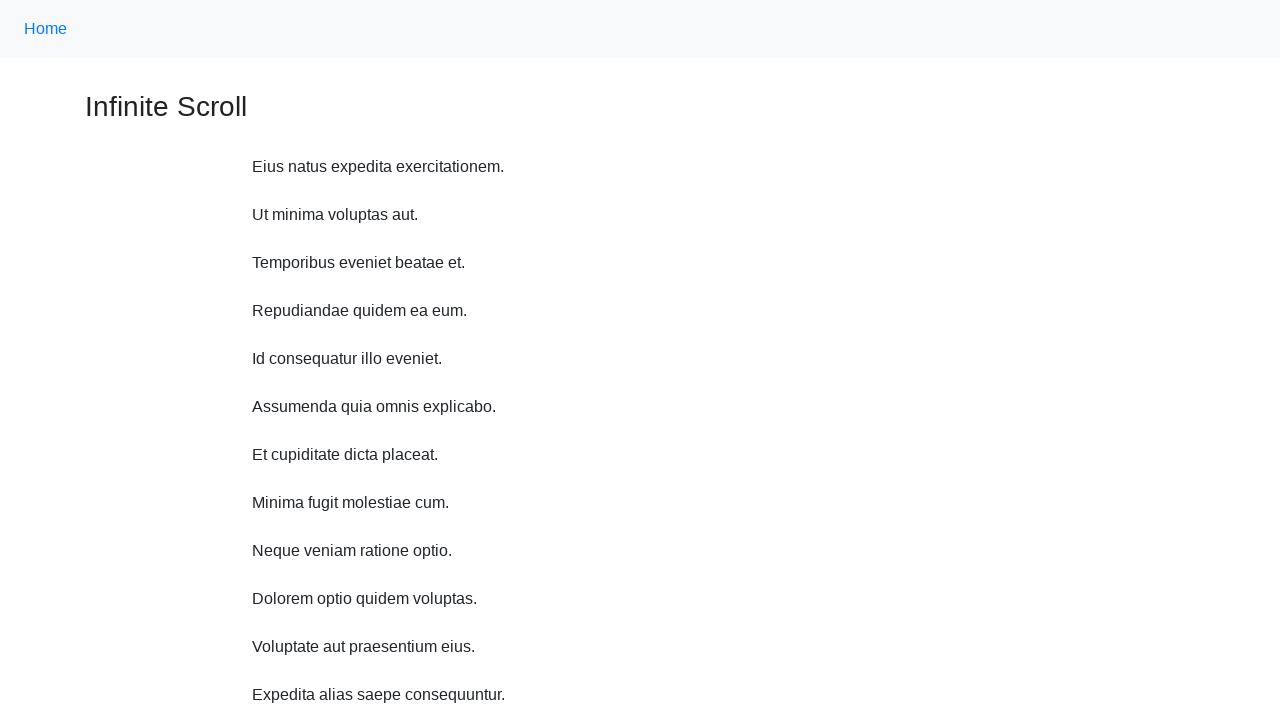

Waited 300ms between scroll up actions (iteration 6/10)
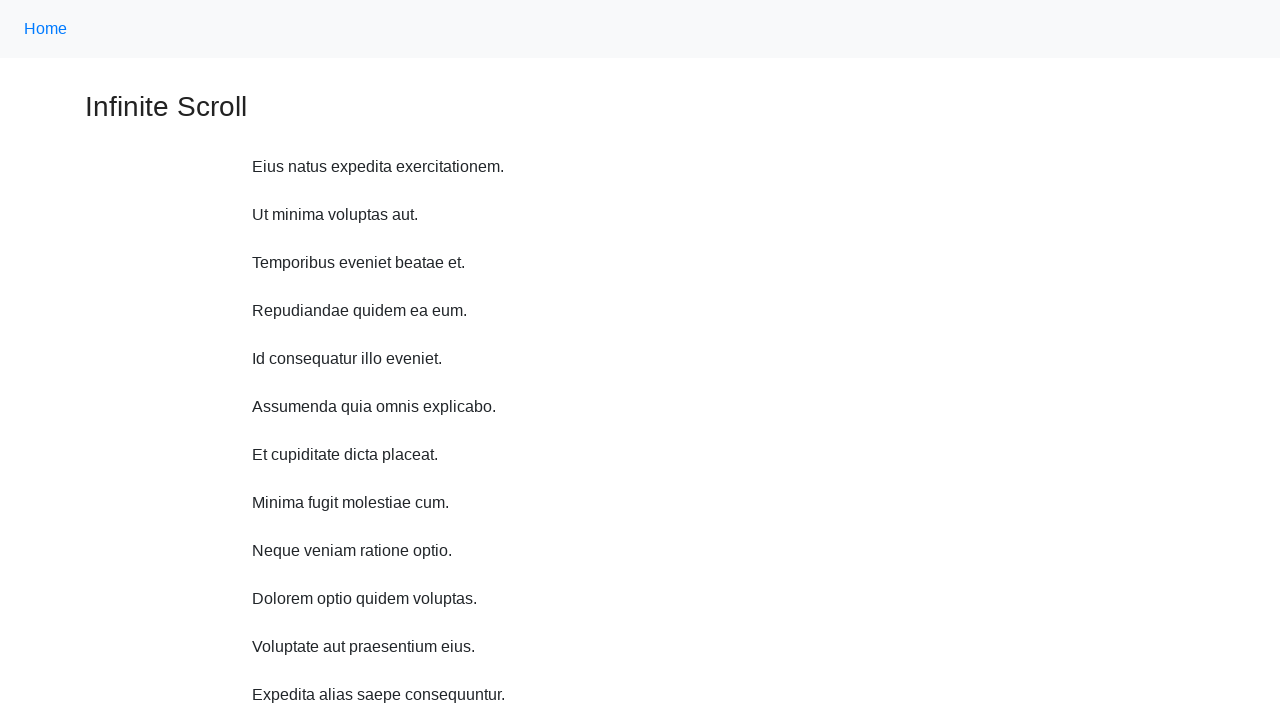

Scrolled up 750 pixels (iteration 7/10)
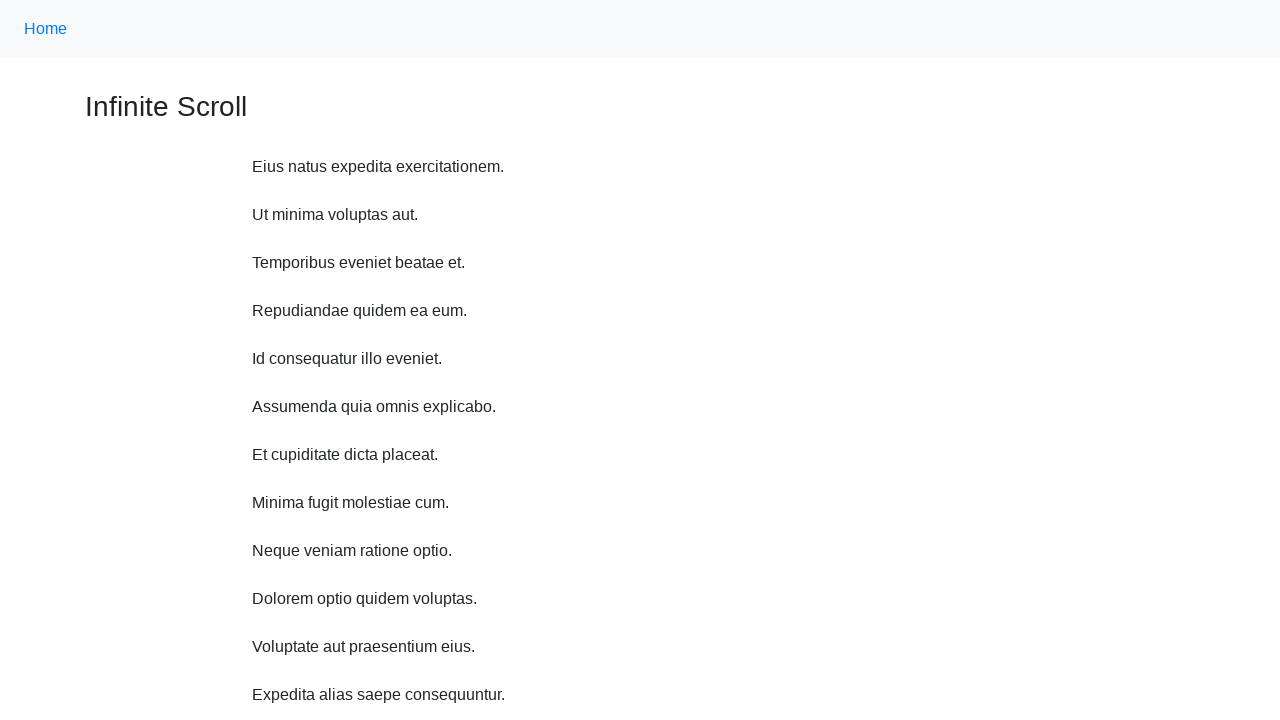

Waited 300ms between scroll up actions (iteration 7/10)
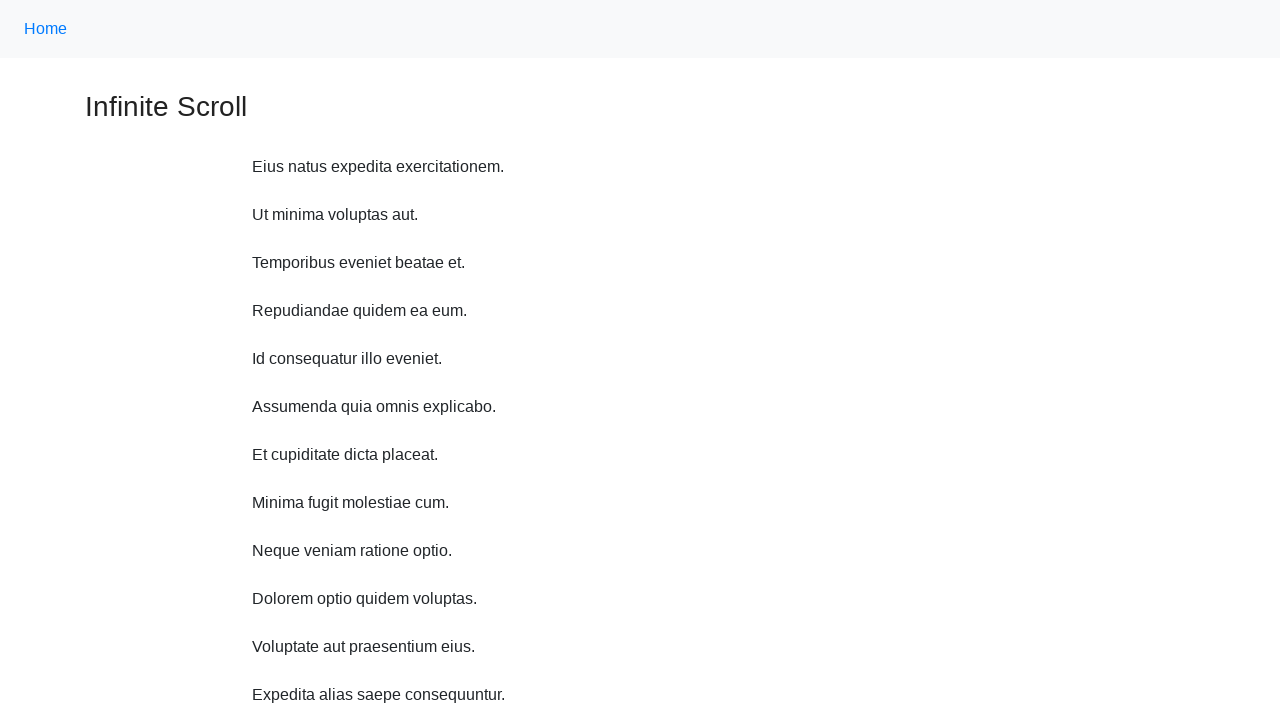

Scrolled up 750 pixels (iteration 8/10)
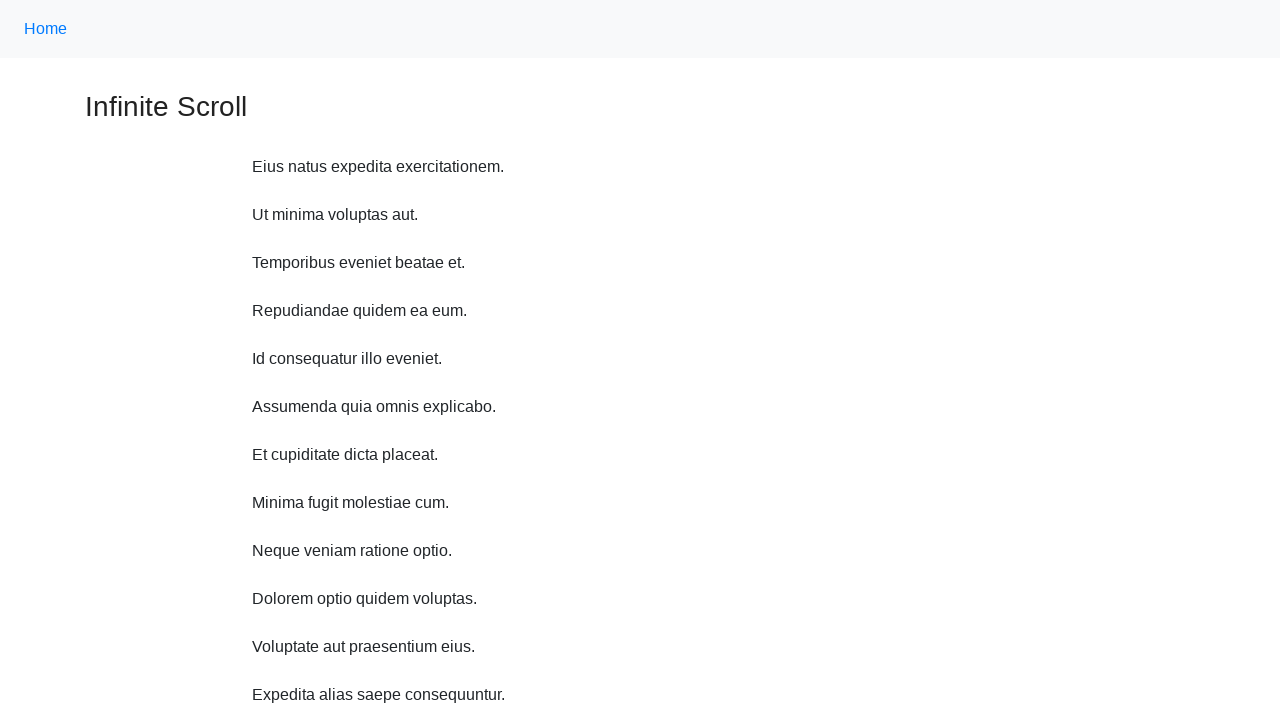

Waited 300ms between scroll up actions (iteration 8/10)
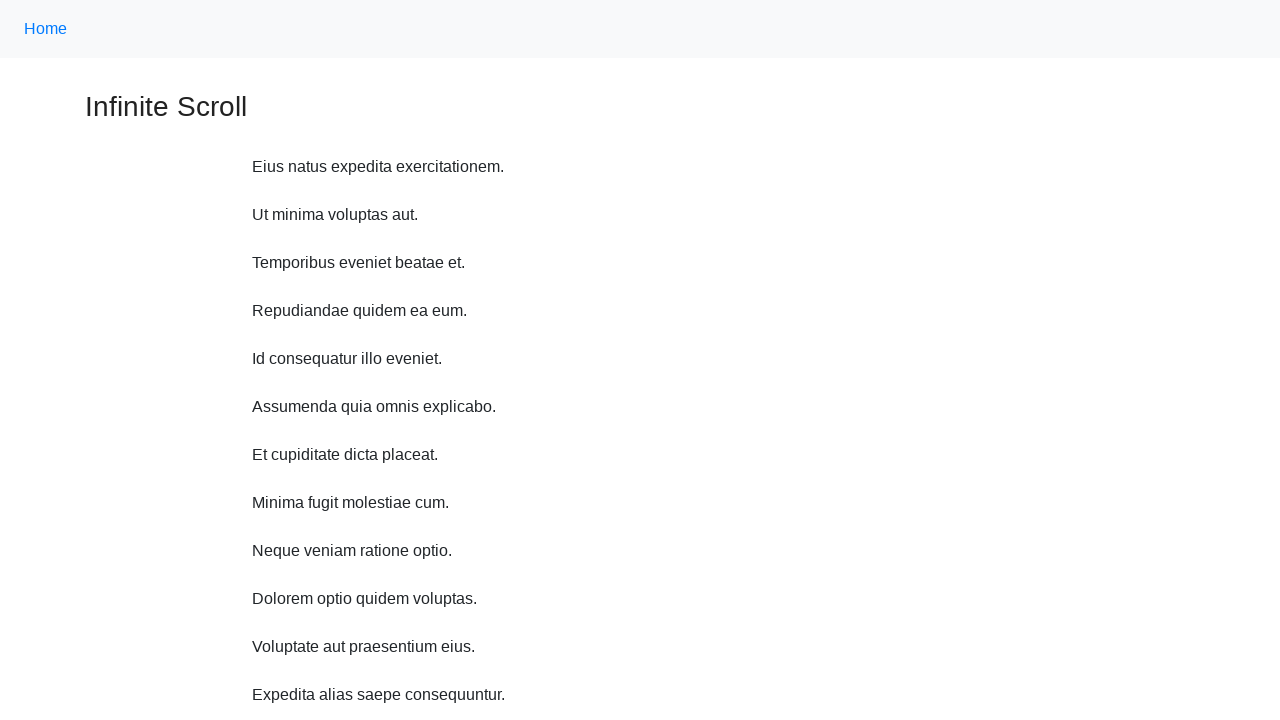

Scrolled up 750 pixels (iteration 9/10)
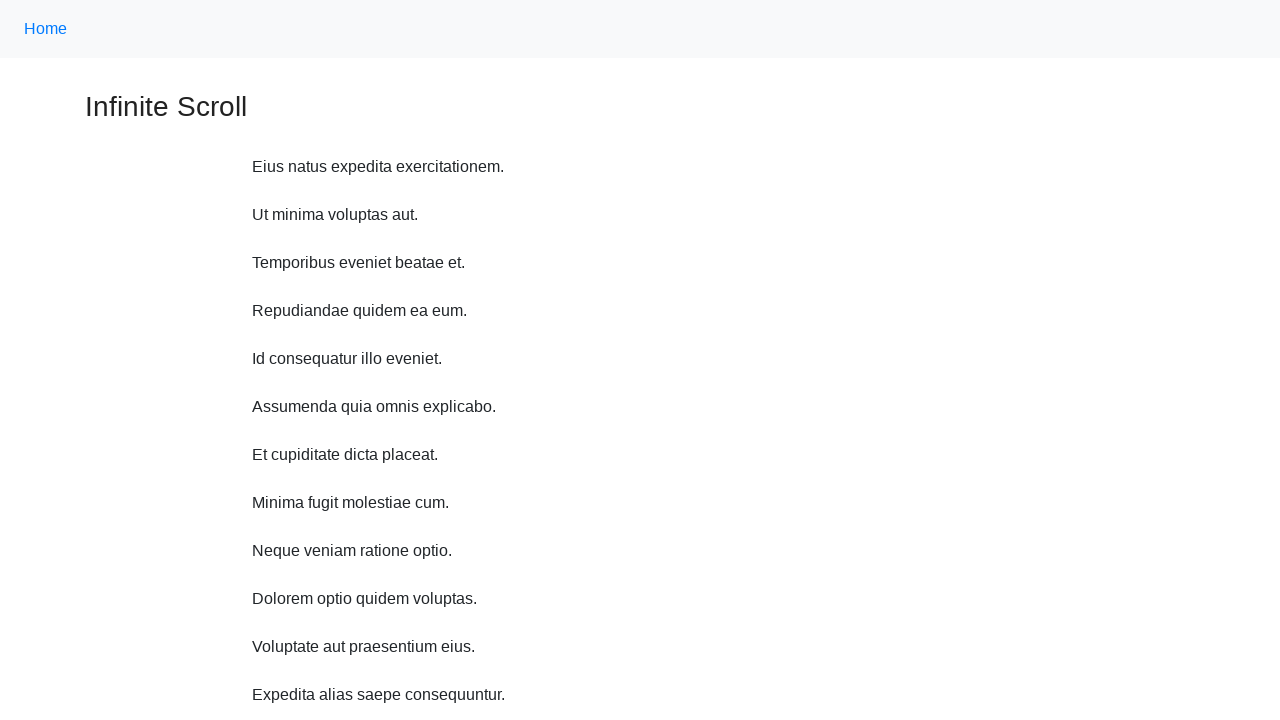

Waited 300ms between scroll up actions (iteration 9/10)
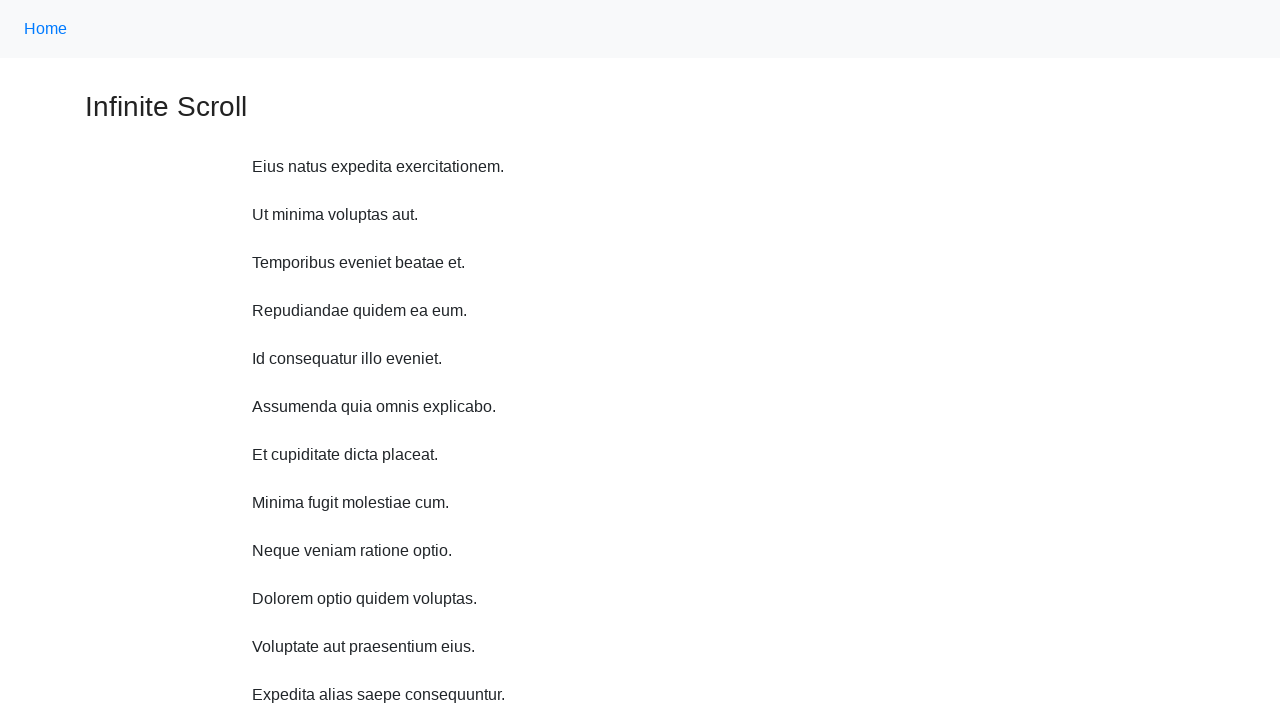

Scrolled up 750 pixels (iteration 10/10)
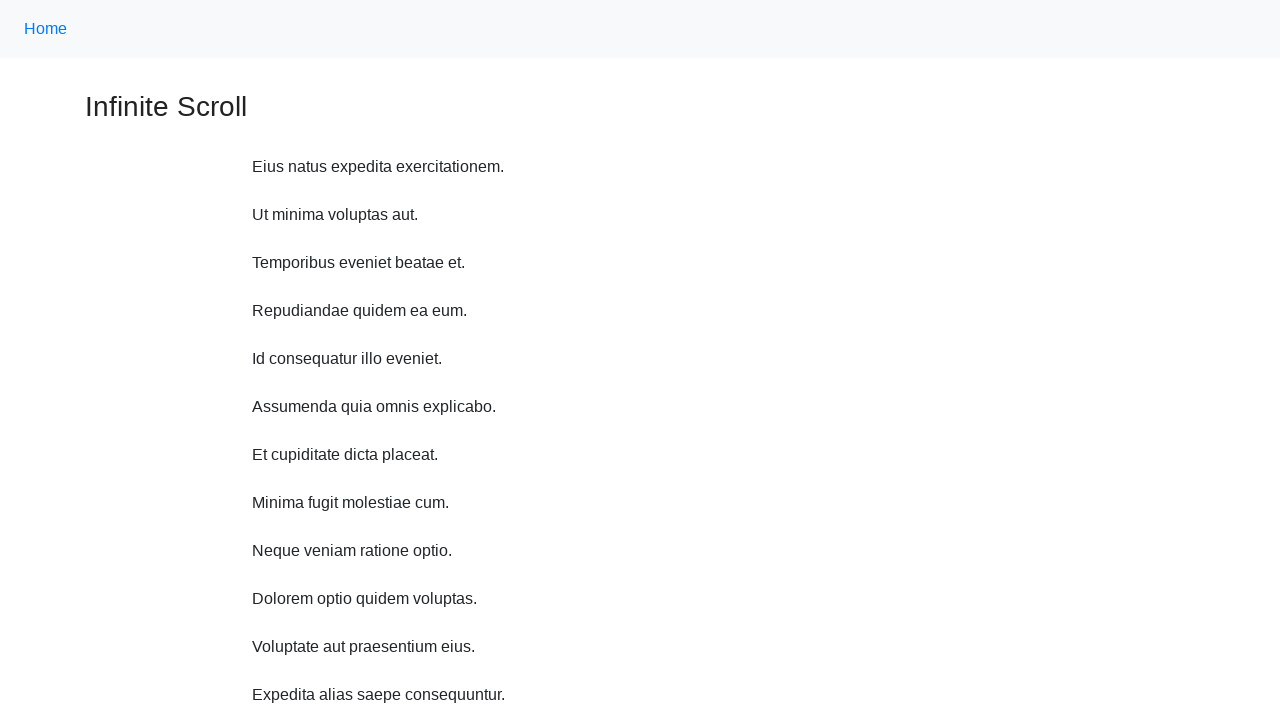

Waited 300ms between scroll up actions (iteration 10/10)
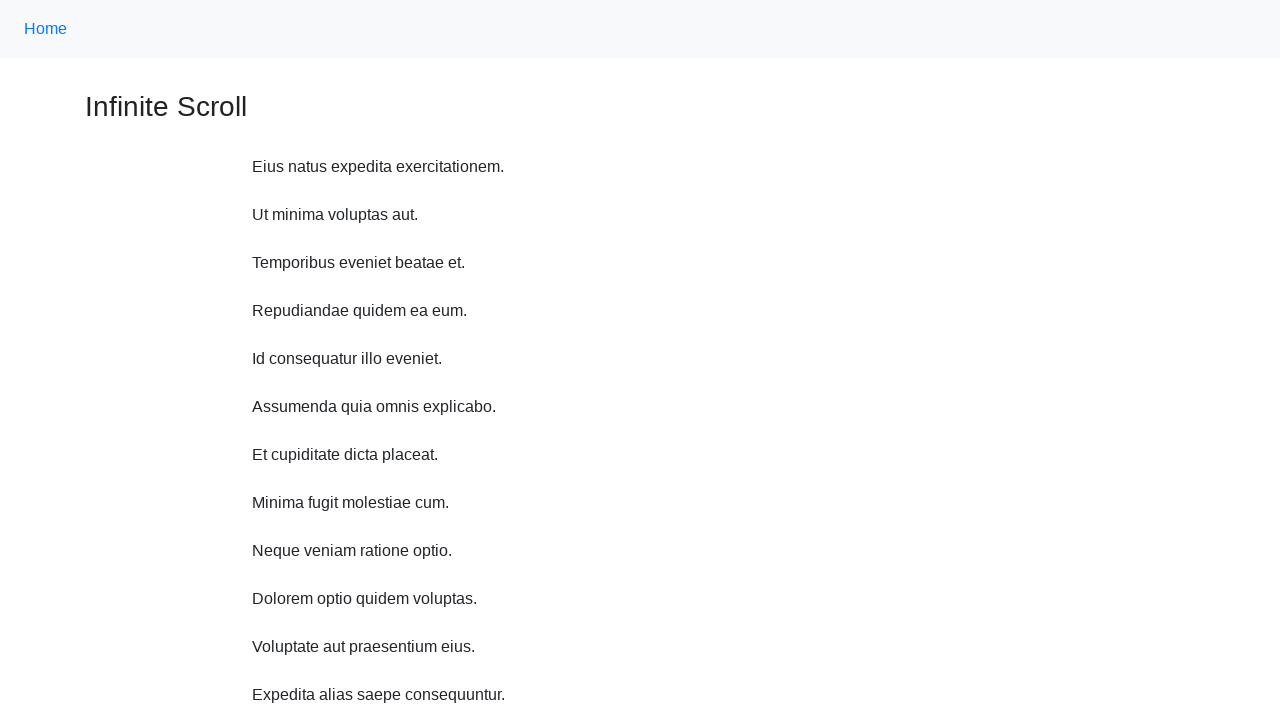

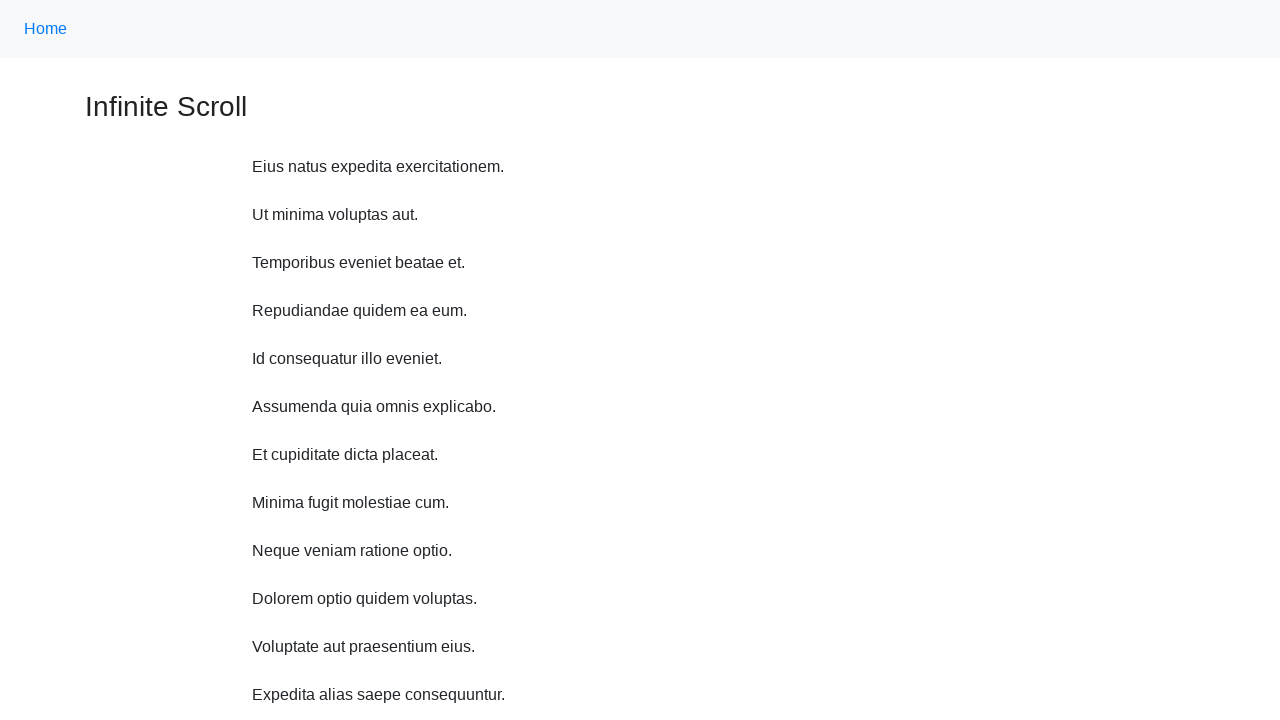